Automates playing the 2048 game by sending arrow key inputs in a pattern (down, left, up, right) and retrying when the game ends

Starting URL: https://gabrielecirulli.github.io/2048/

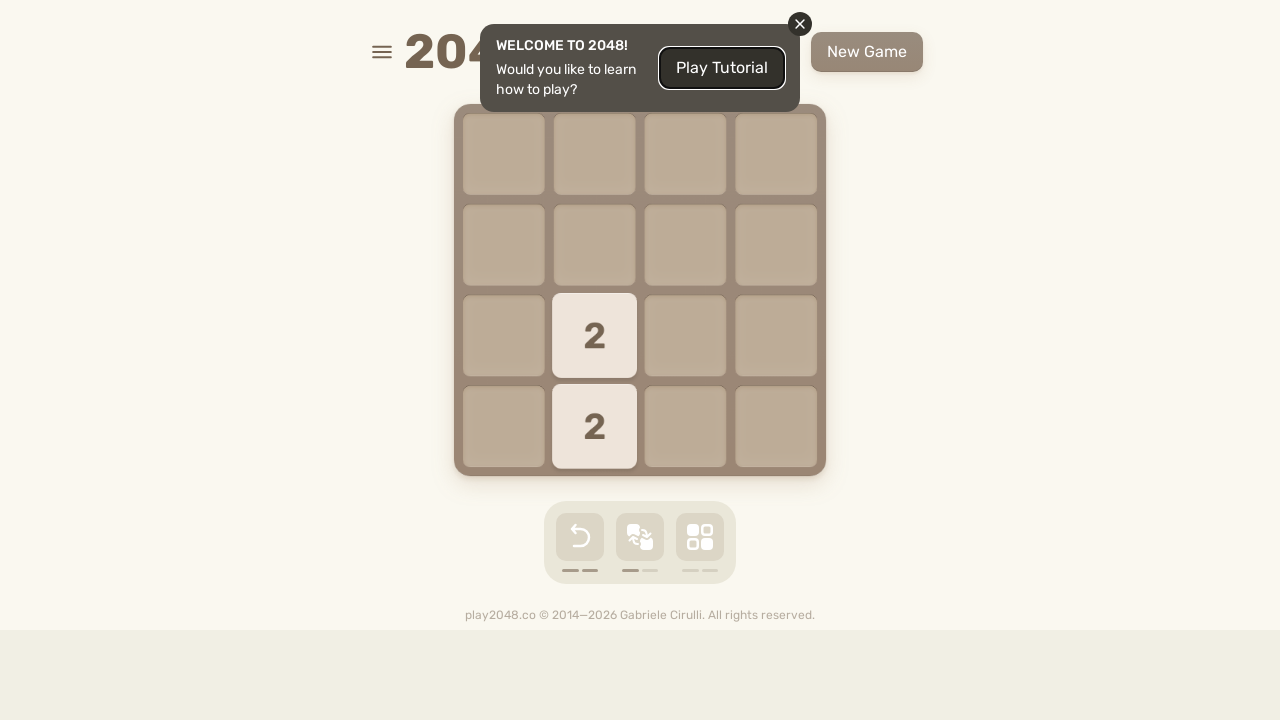

Pressed ArrowDown key on html
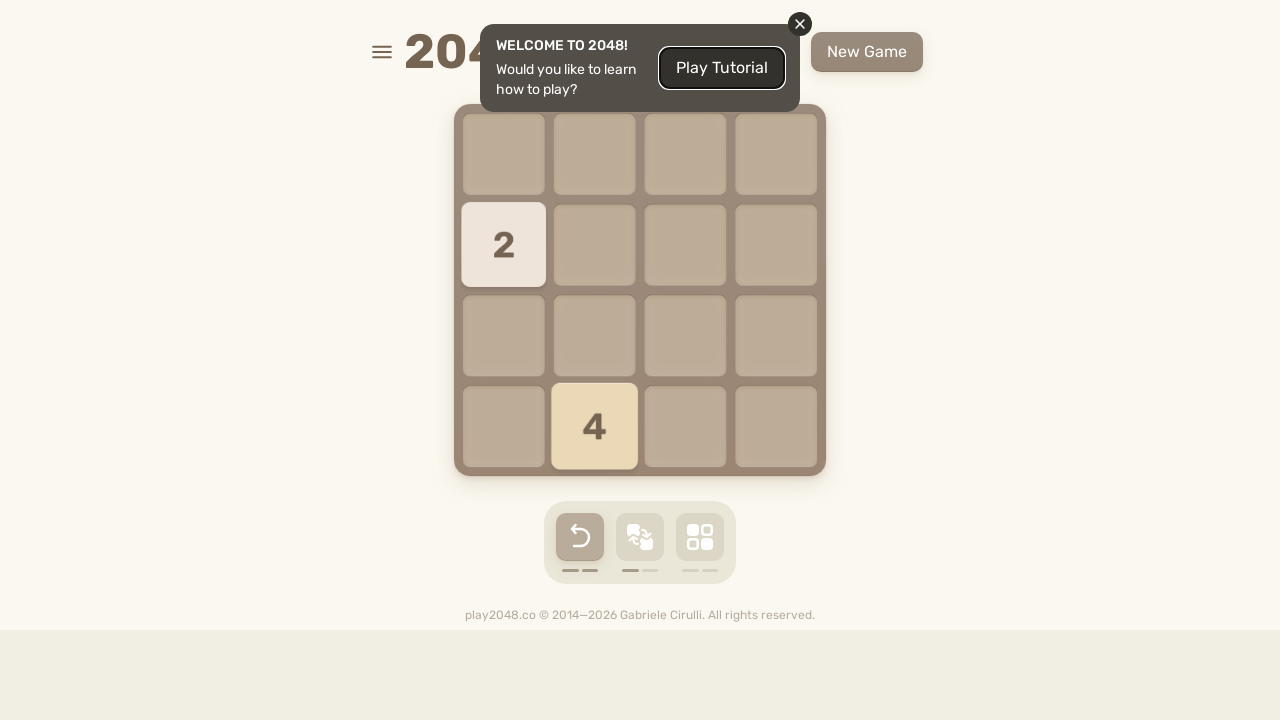

Waited 50ms after ArrowDown
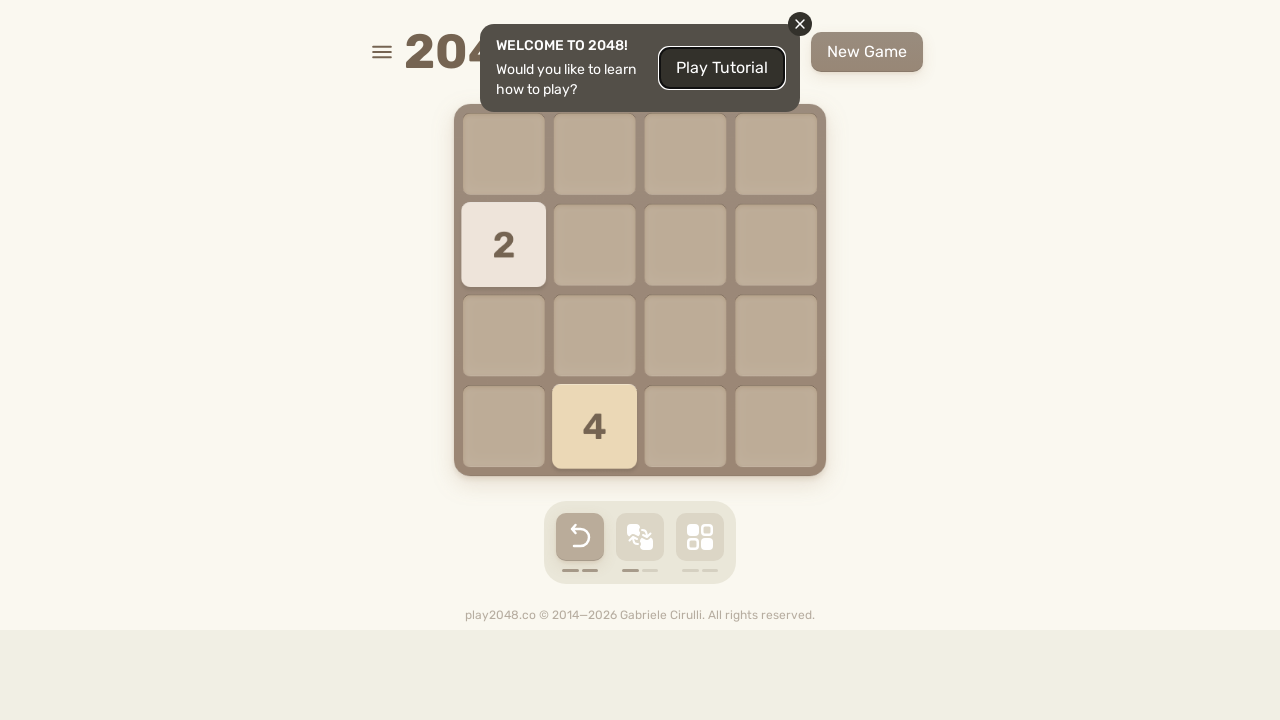

Pressed ArrowLeft key on html
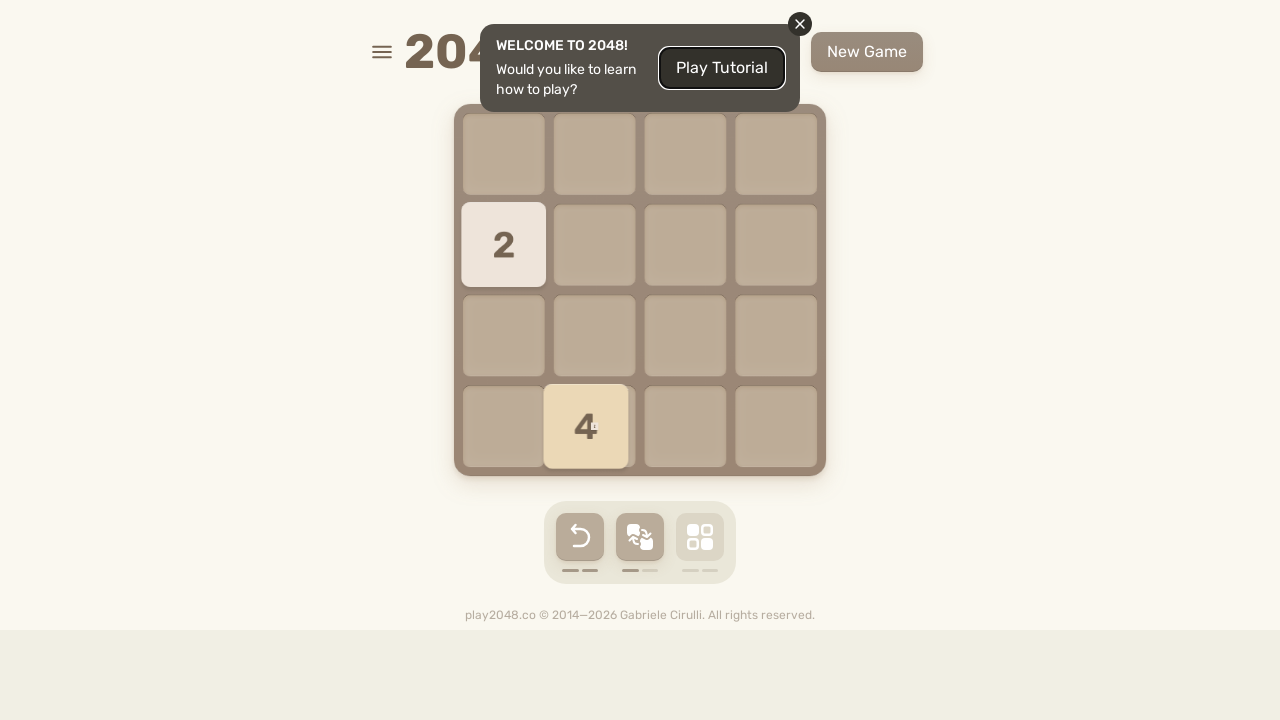

Waited 50ms after ArrowLeft
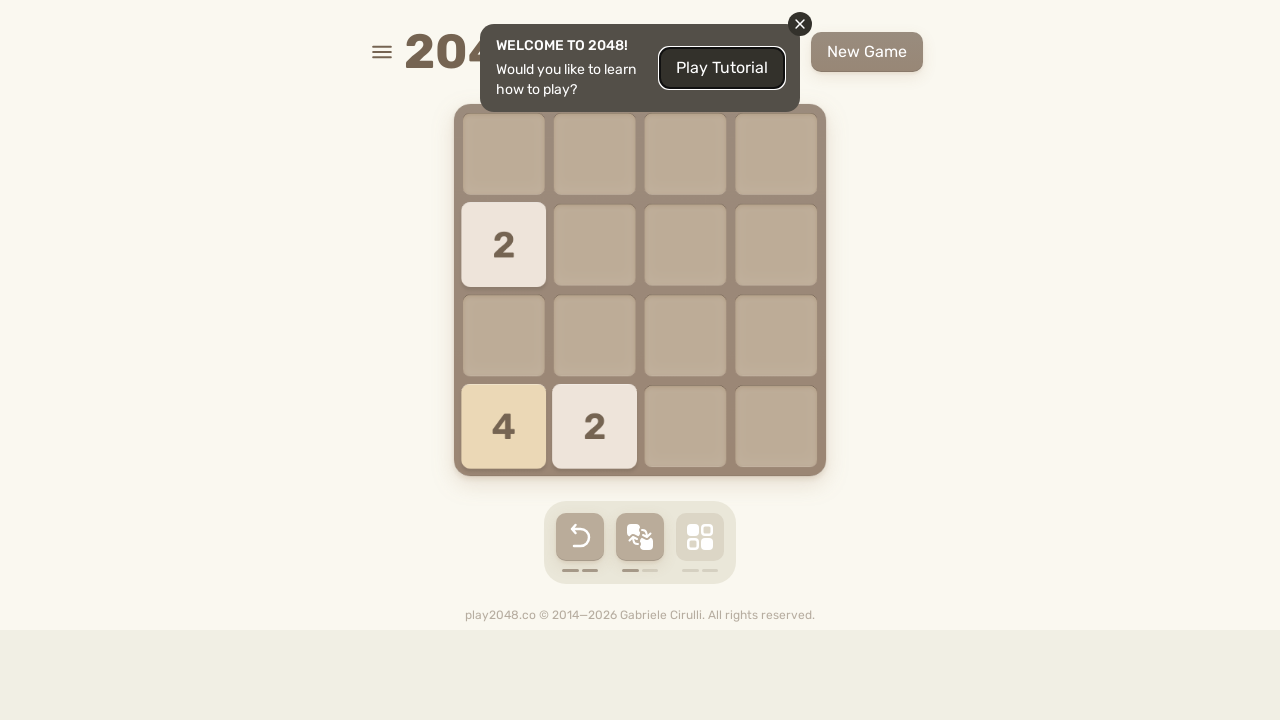

Pressed ArrowUp key on html
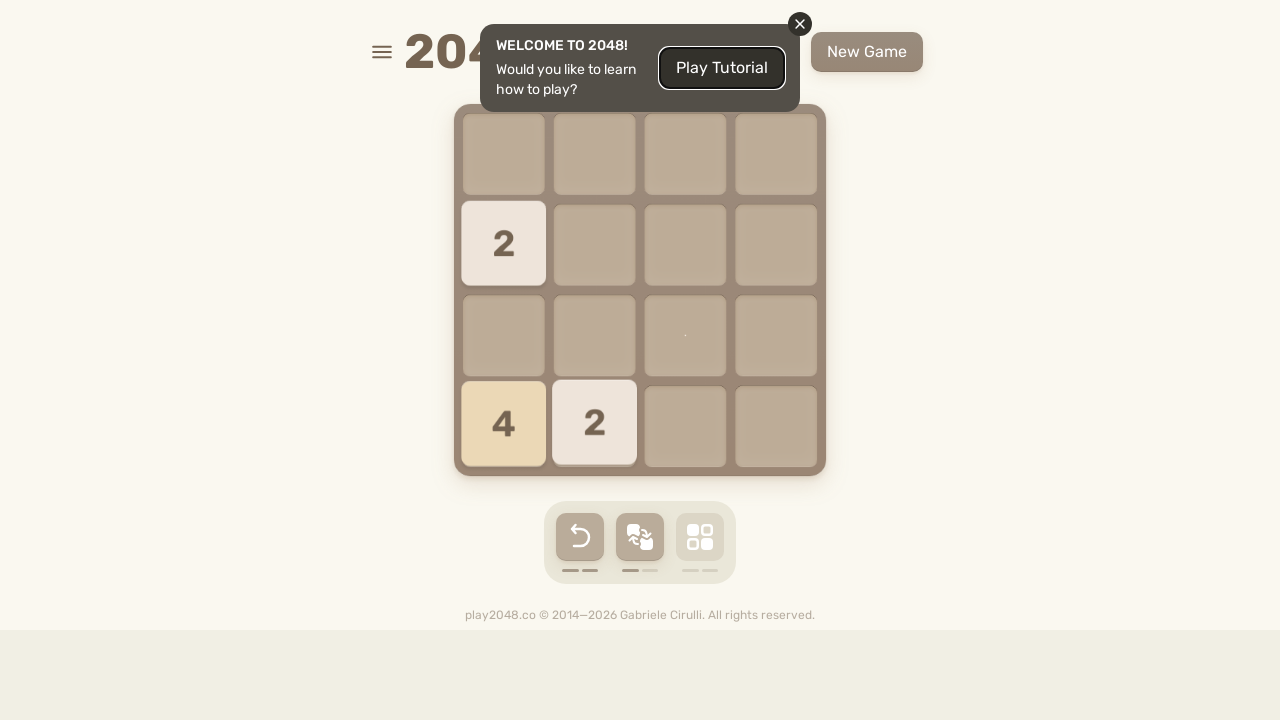

Waited 50ms after ArrowUp
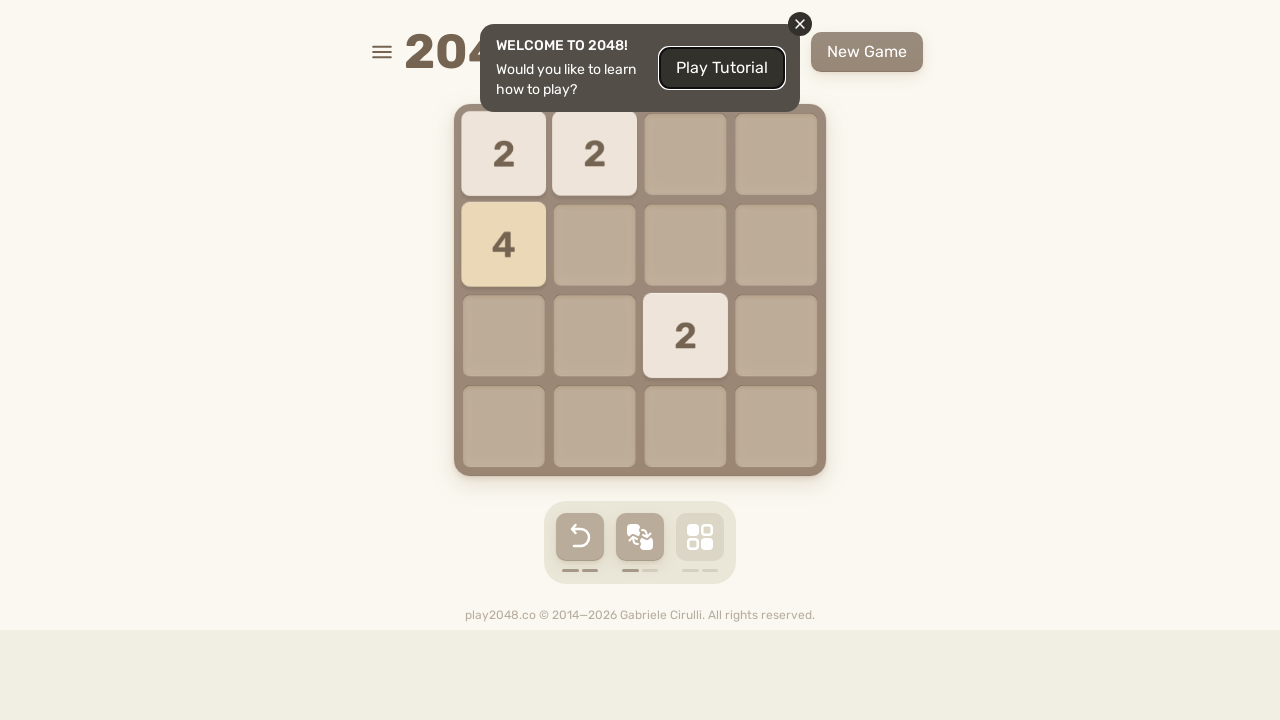

Pressed ArrowRight key on html
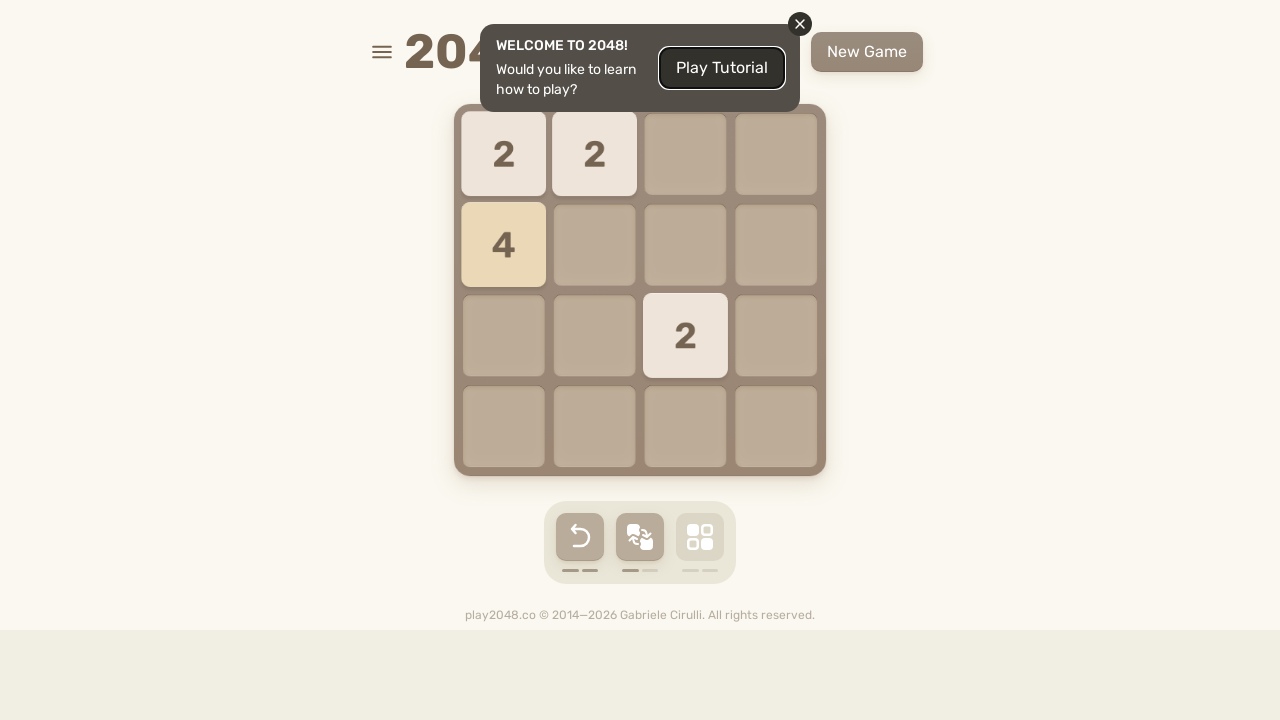

Waited 50ms after ArrowRight
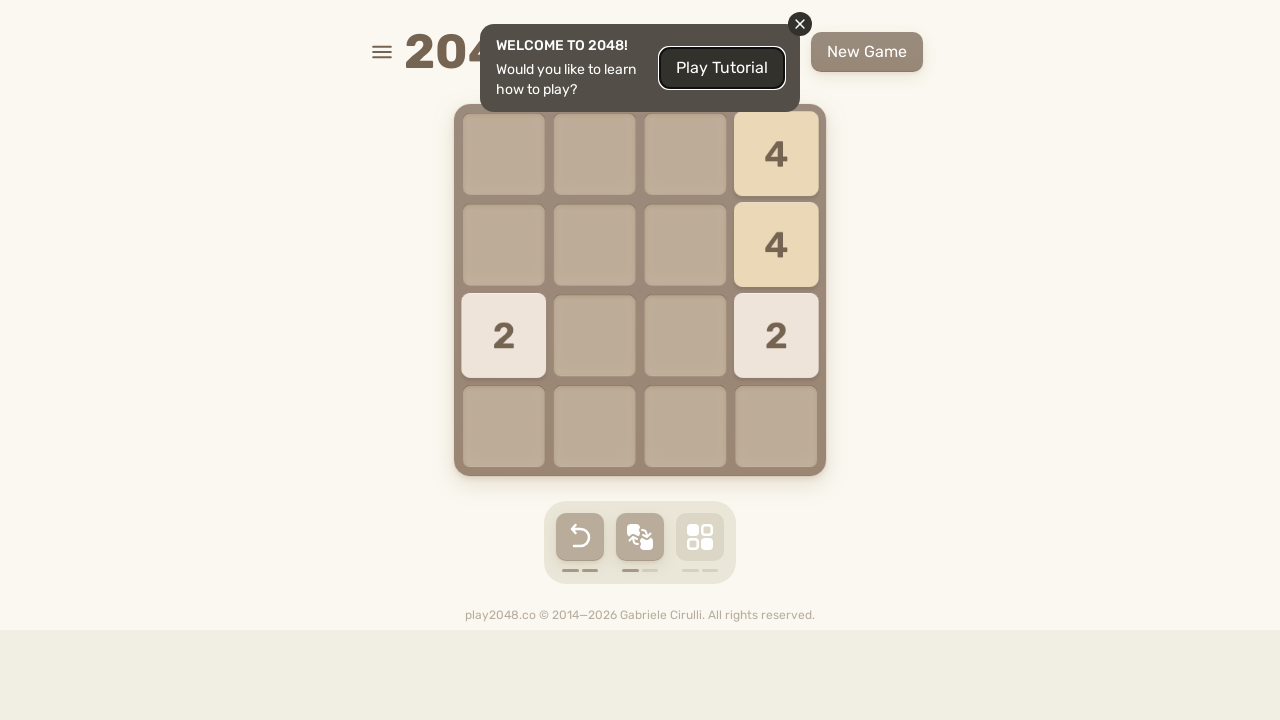

Checked for game over screen
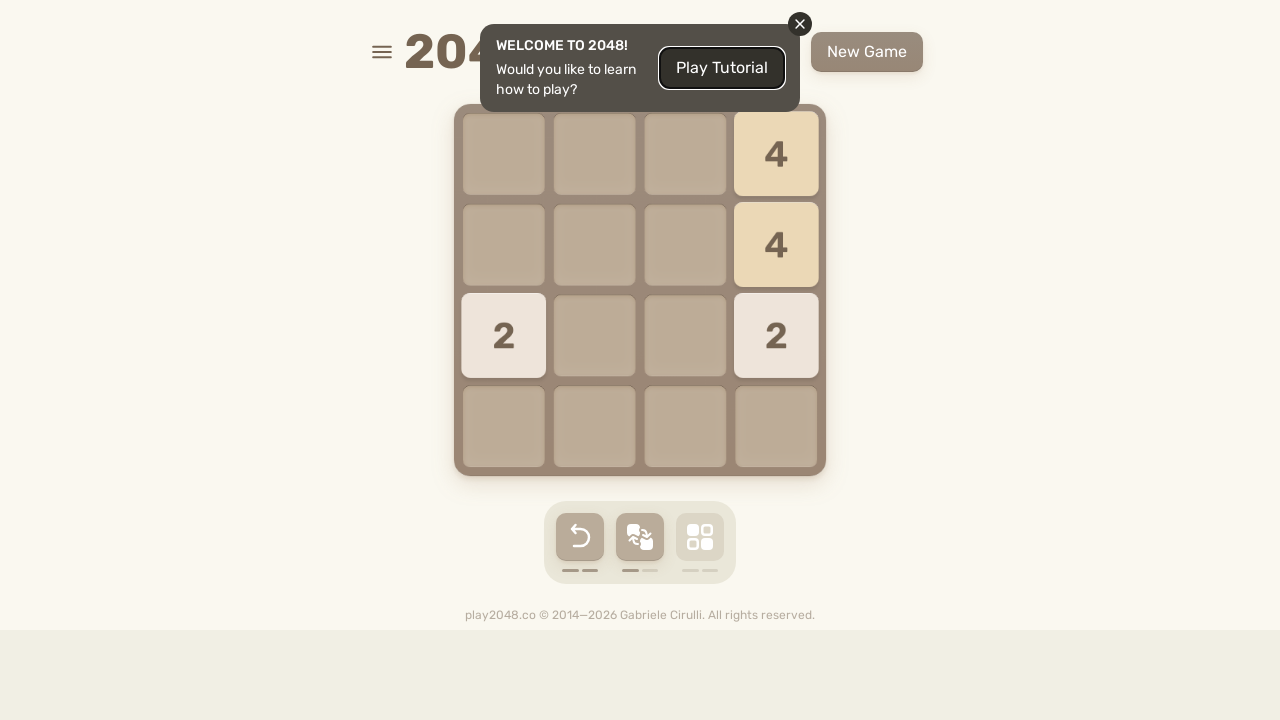

Pressed ArrowDown key on html
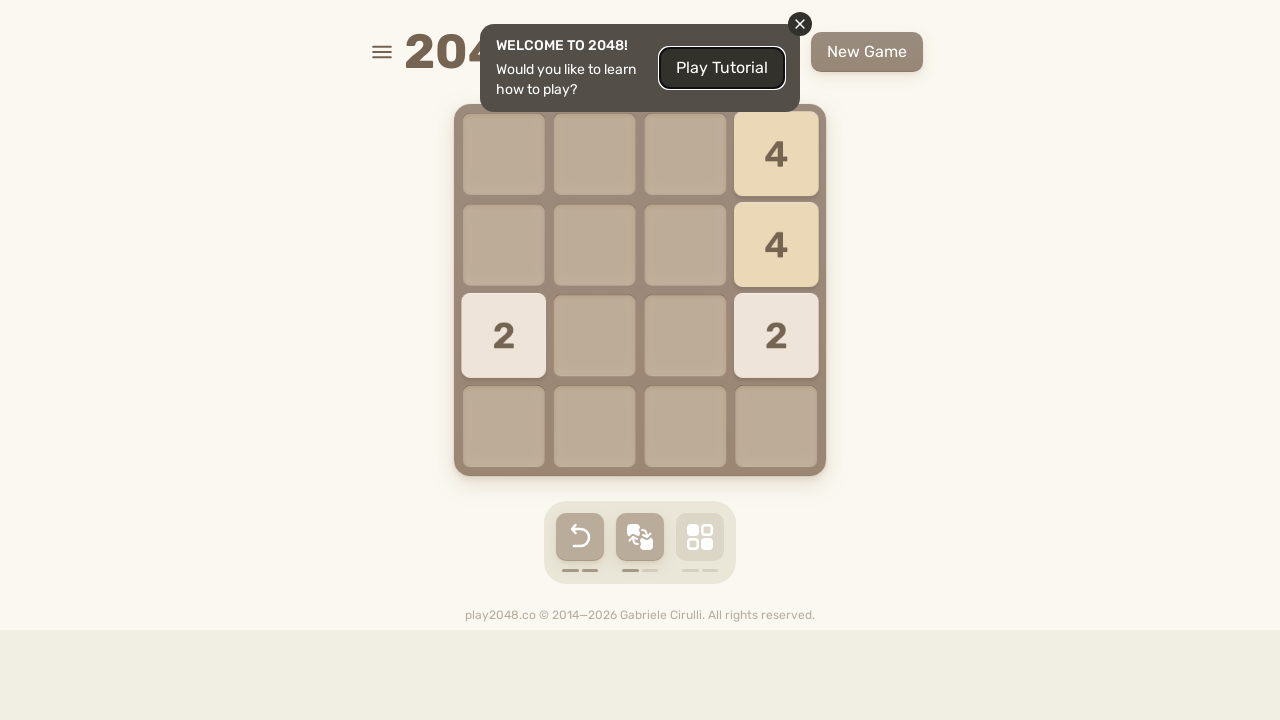

Waited 50ms after ArrowDown
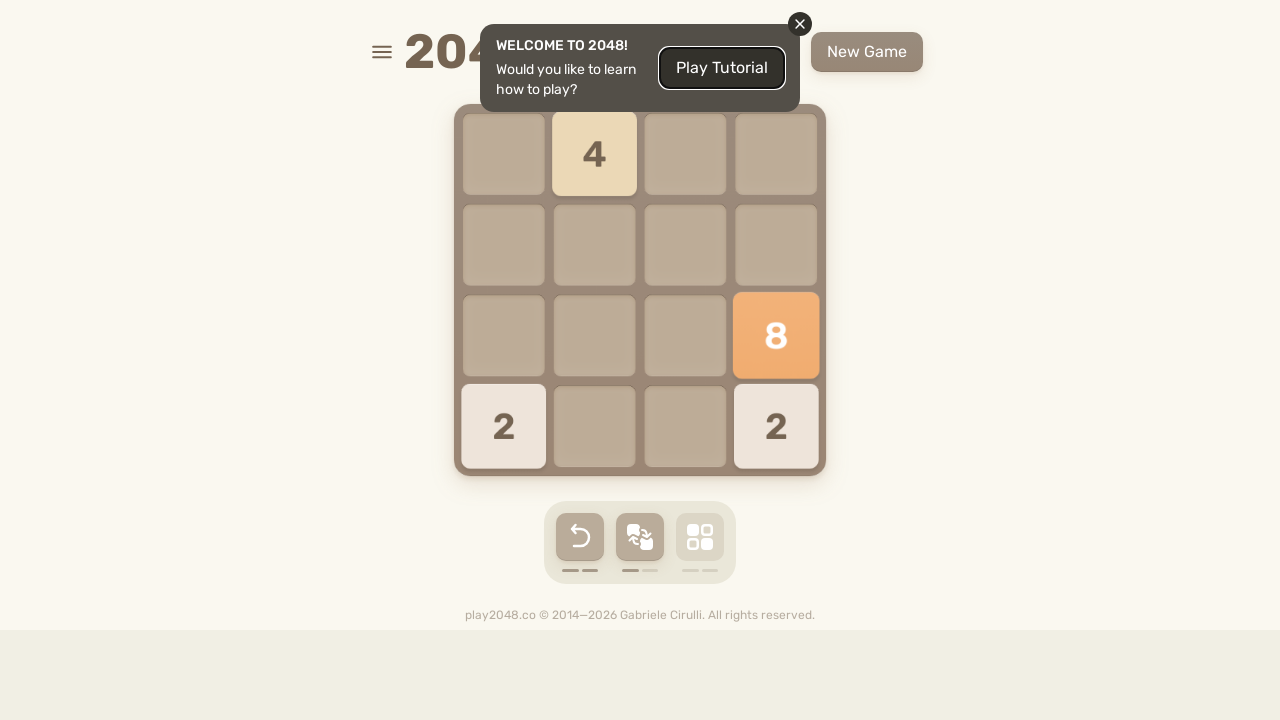

Pressed ArrowLeft key on html
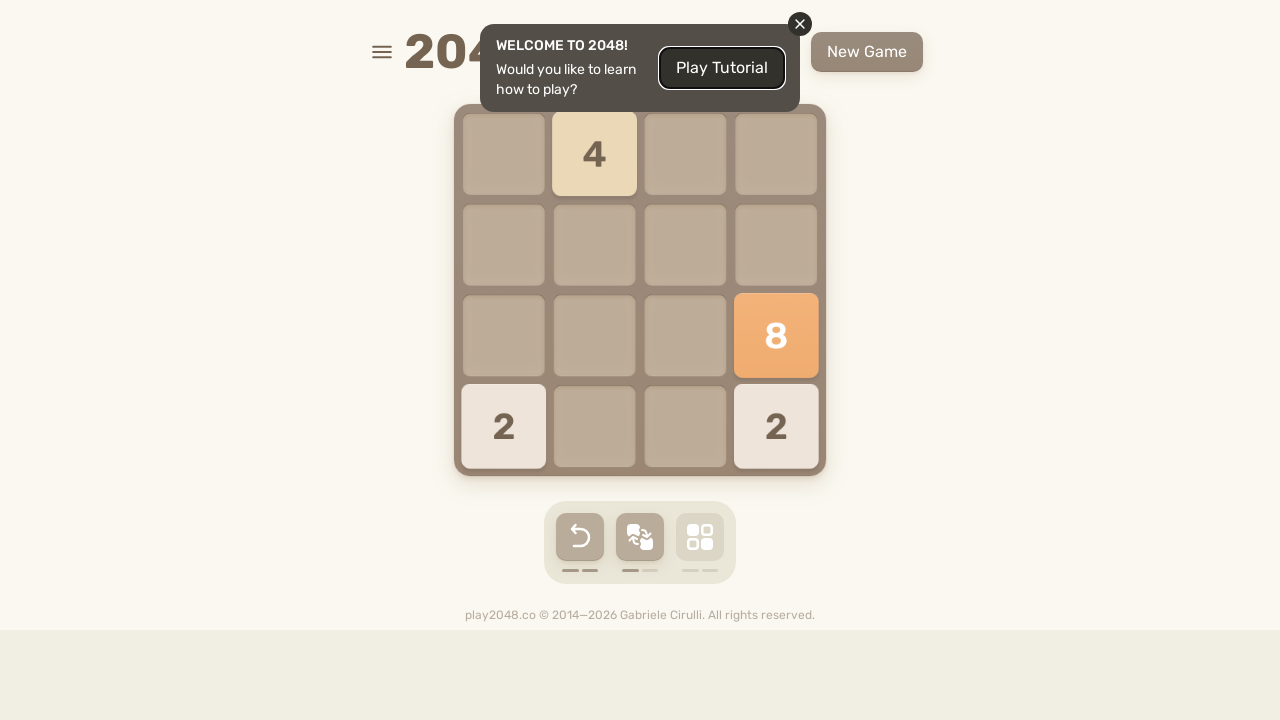

Waited 50ms after ArrowLeft
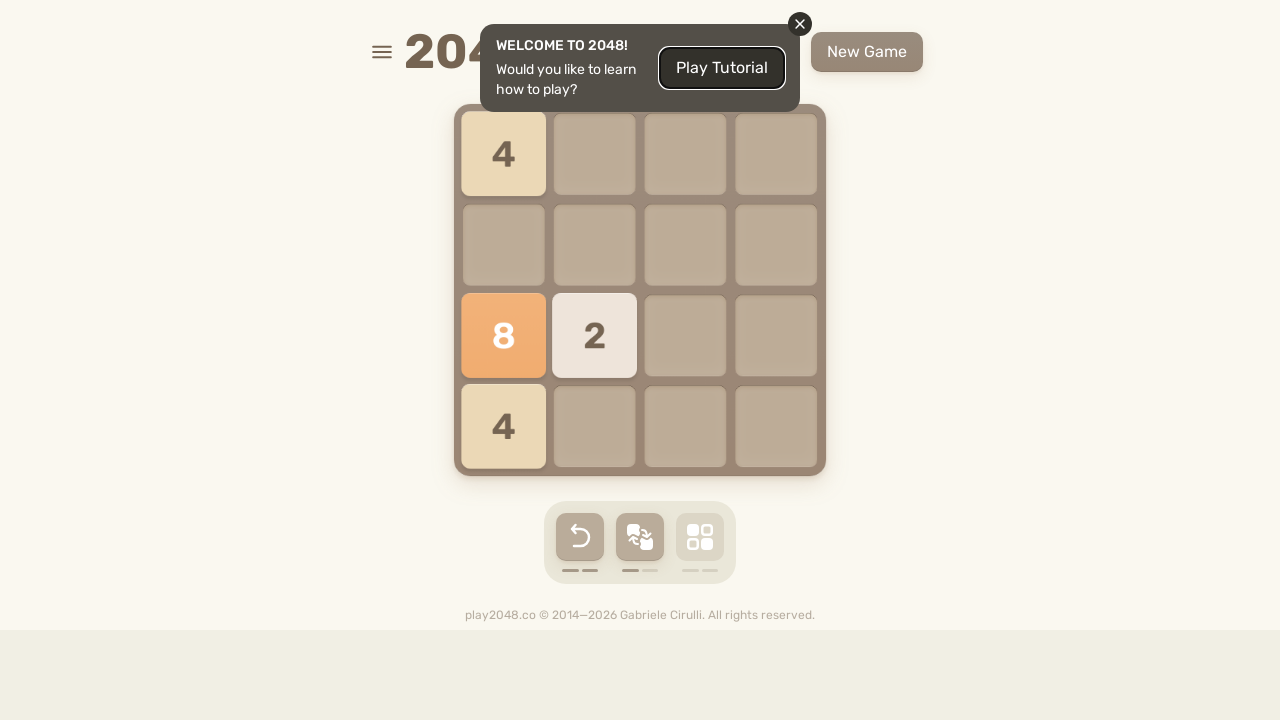

Pressed ArrowUp key on html
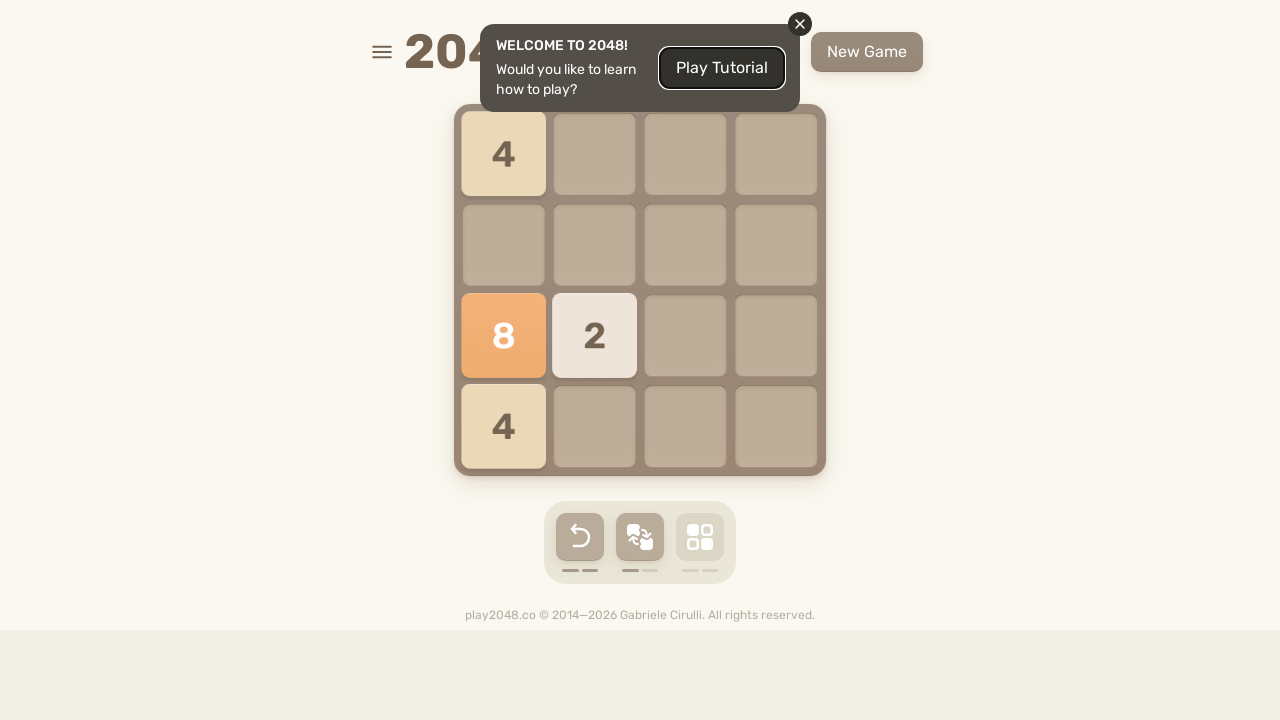

Waited 50ms after ArrowUp
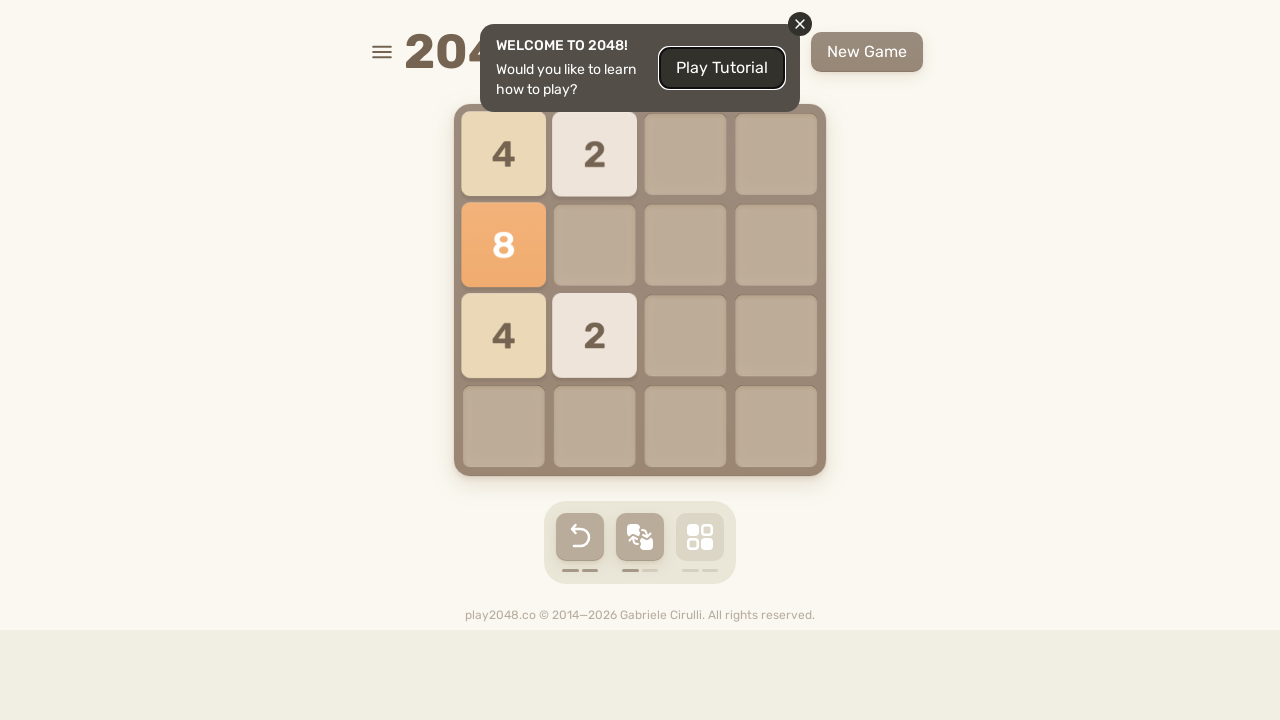

Pressed ArrowRight key on html
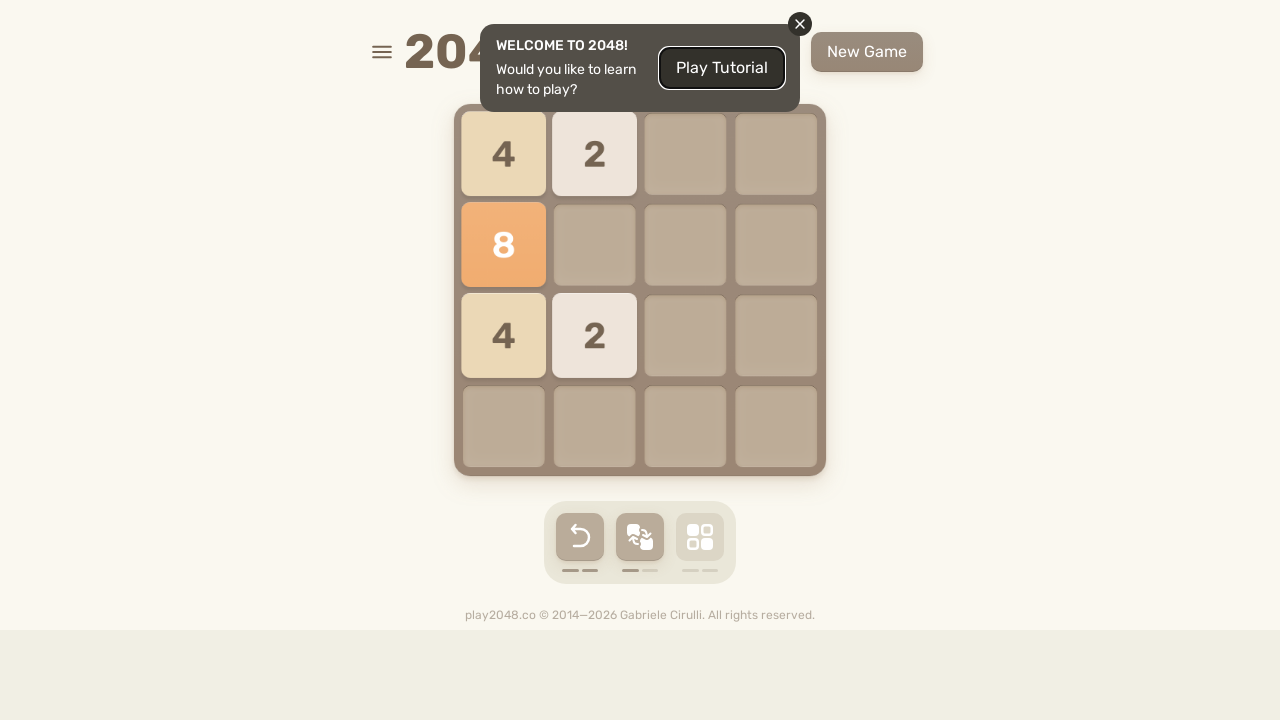

Waited 50ms after ArrowRight
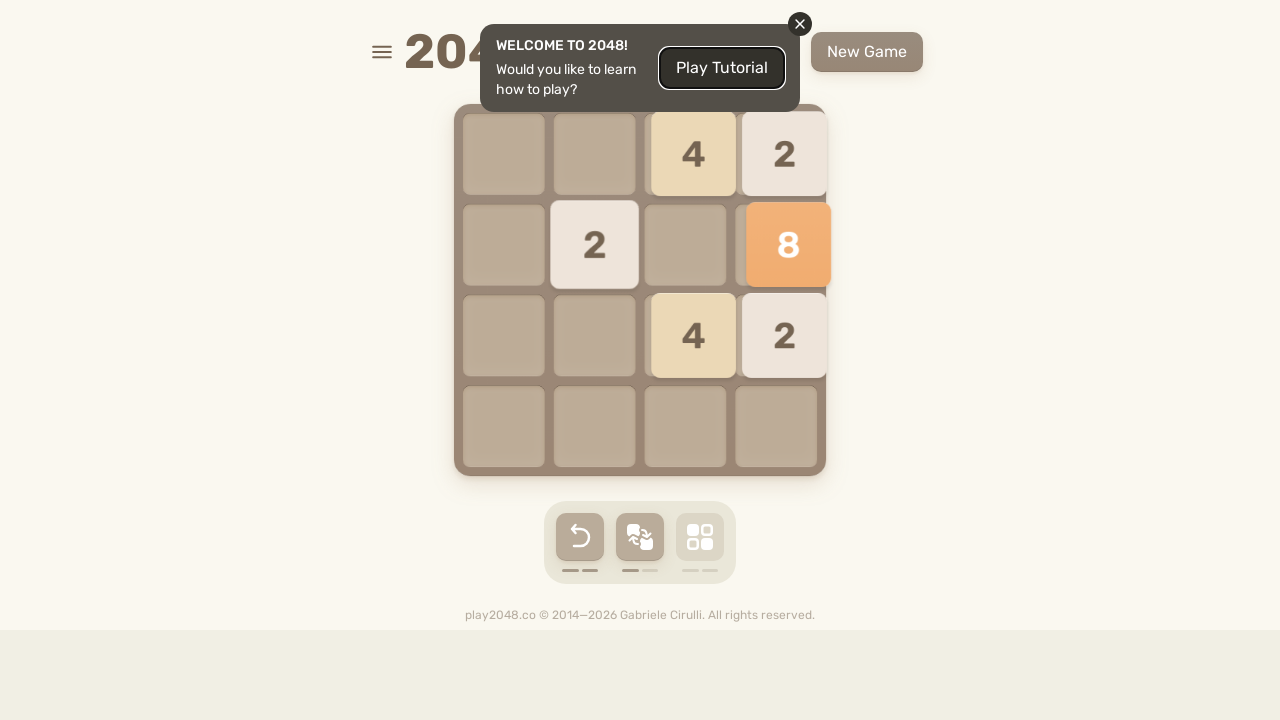

Checked for game over screen
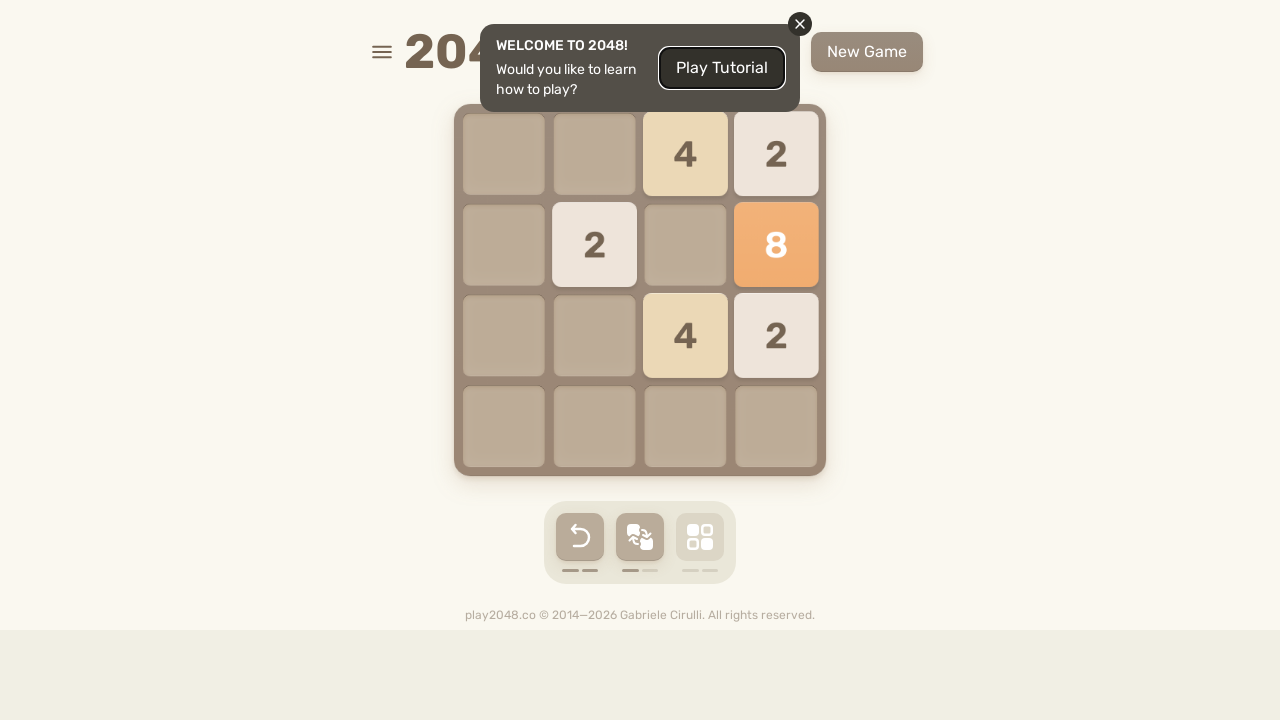

Pressed ArrowDown key on html
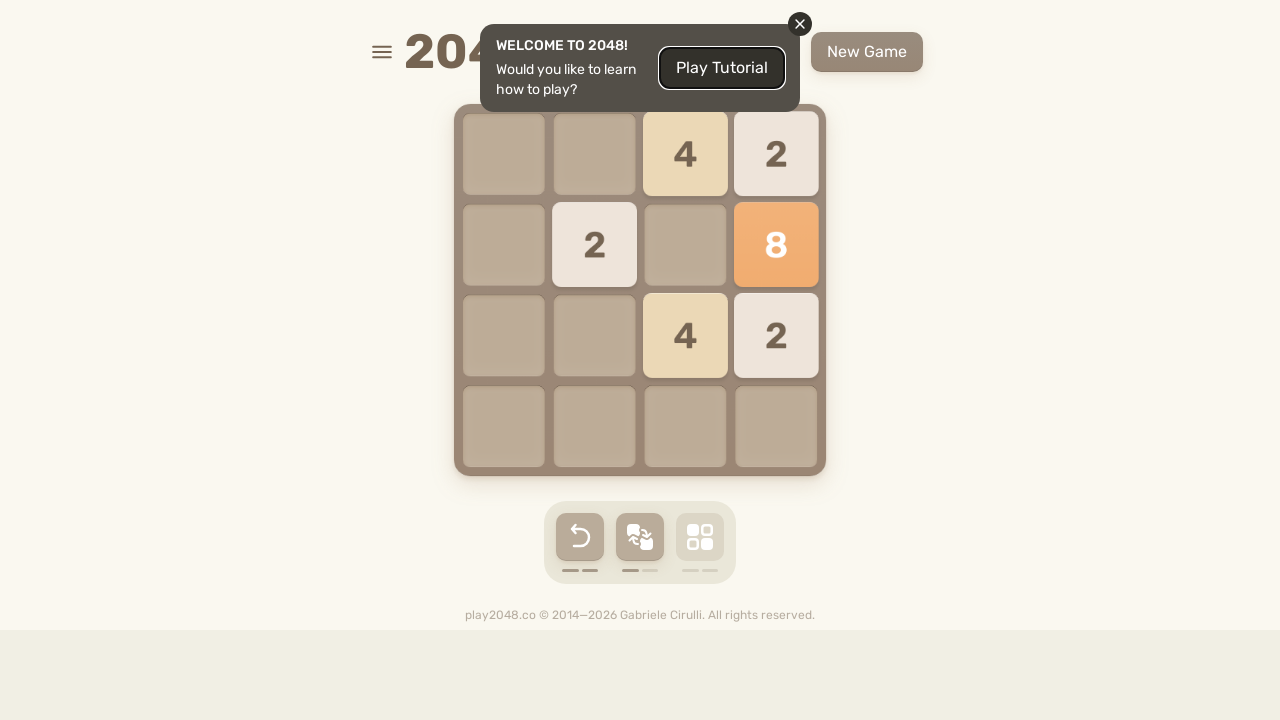

Waited 50ms after ArrowDown
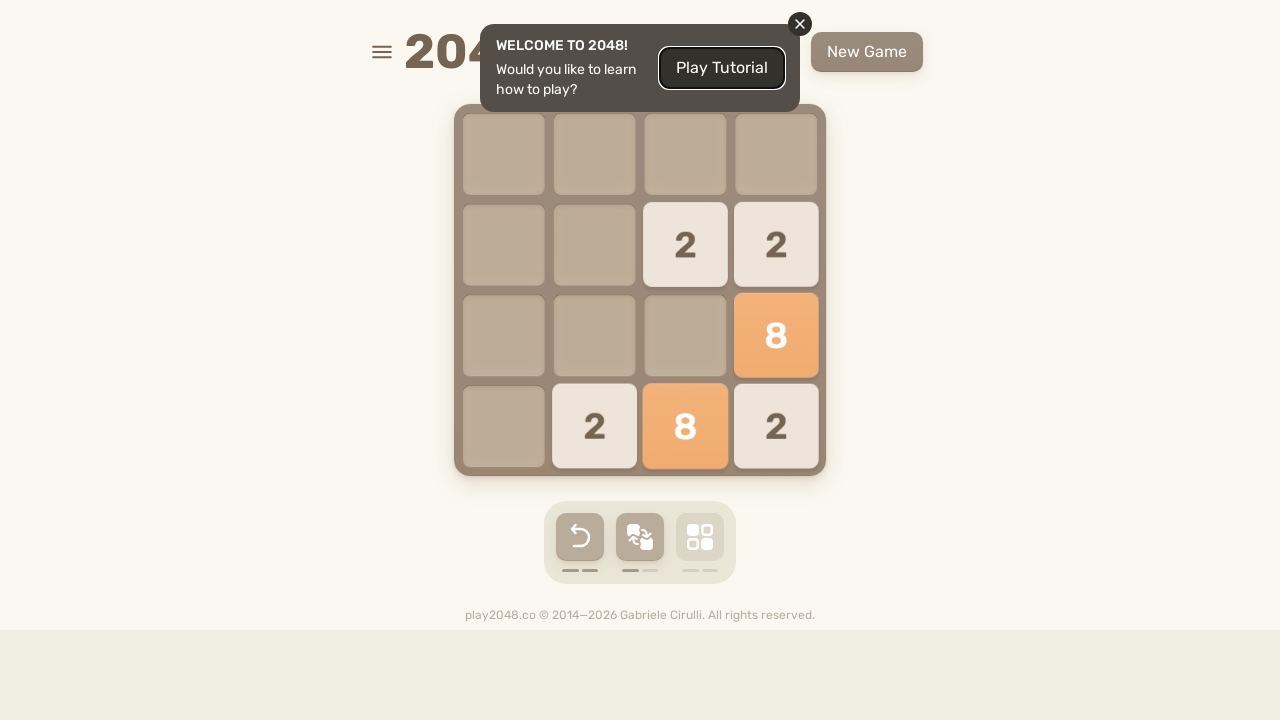

Pressed ArrowLeft key on html
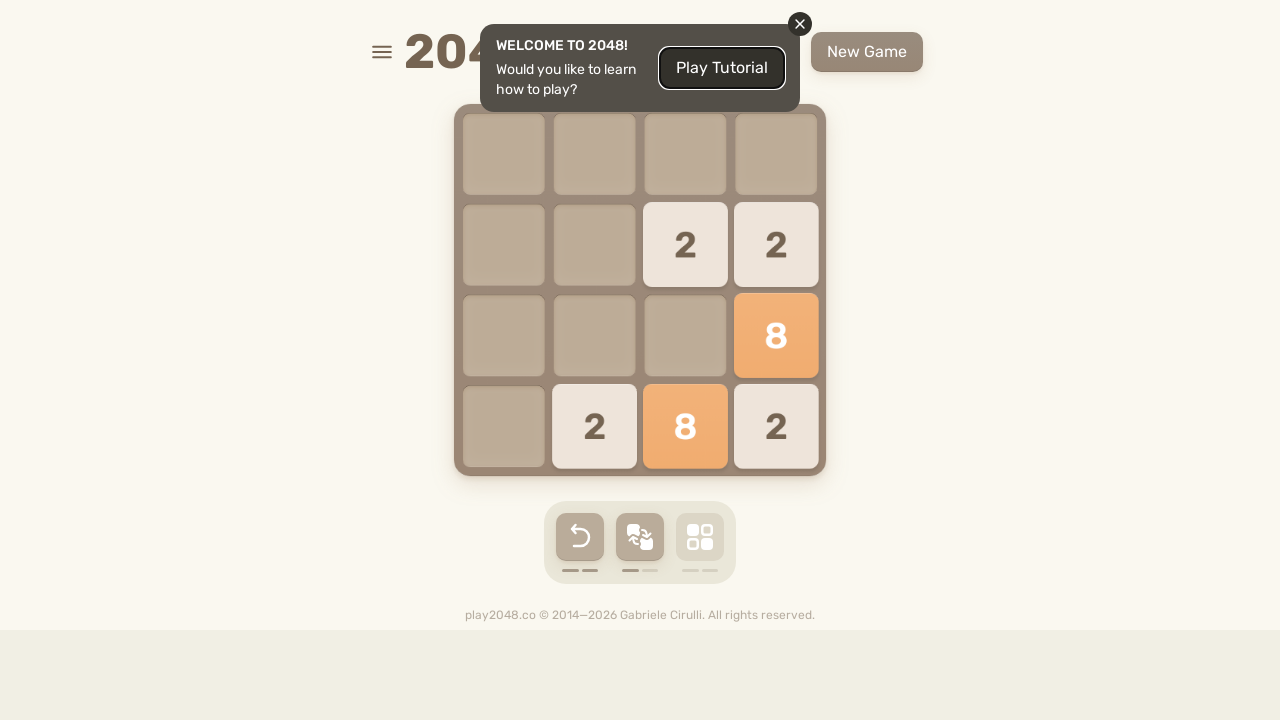

Waited 50ms after ArrowLeft
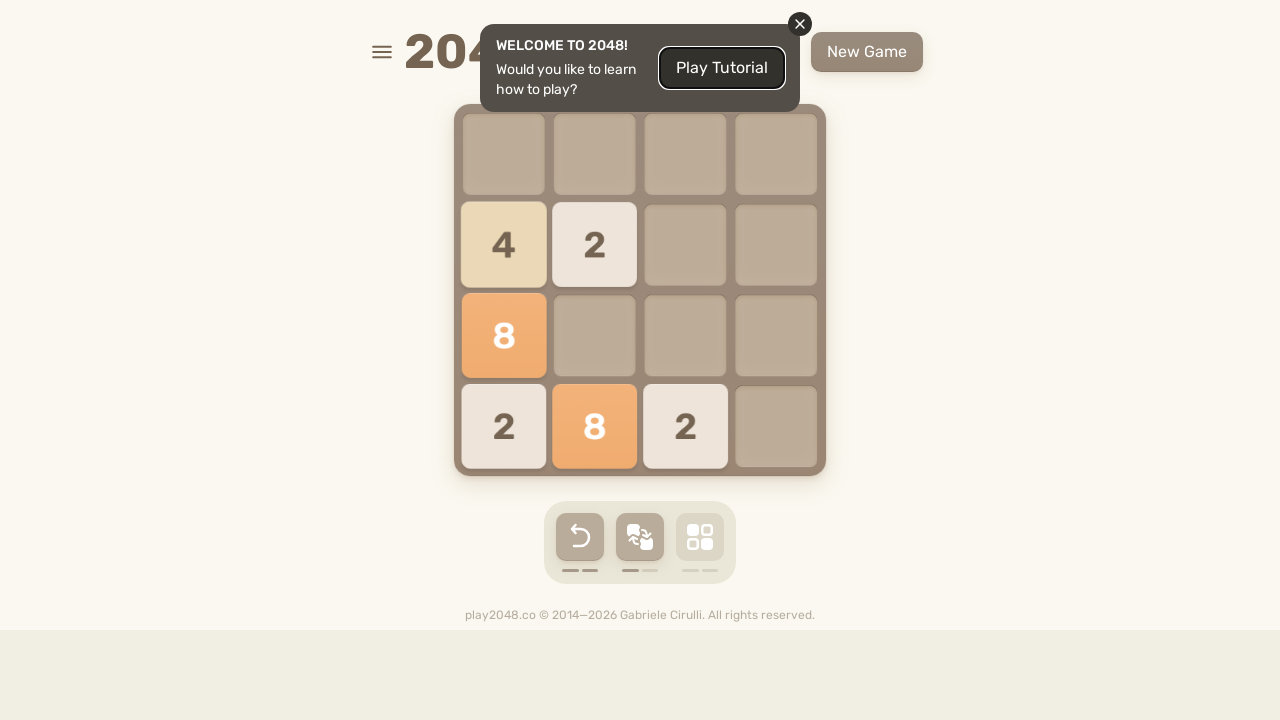

Pressed ArrowUp key on html
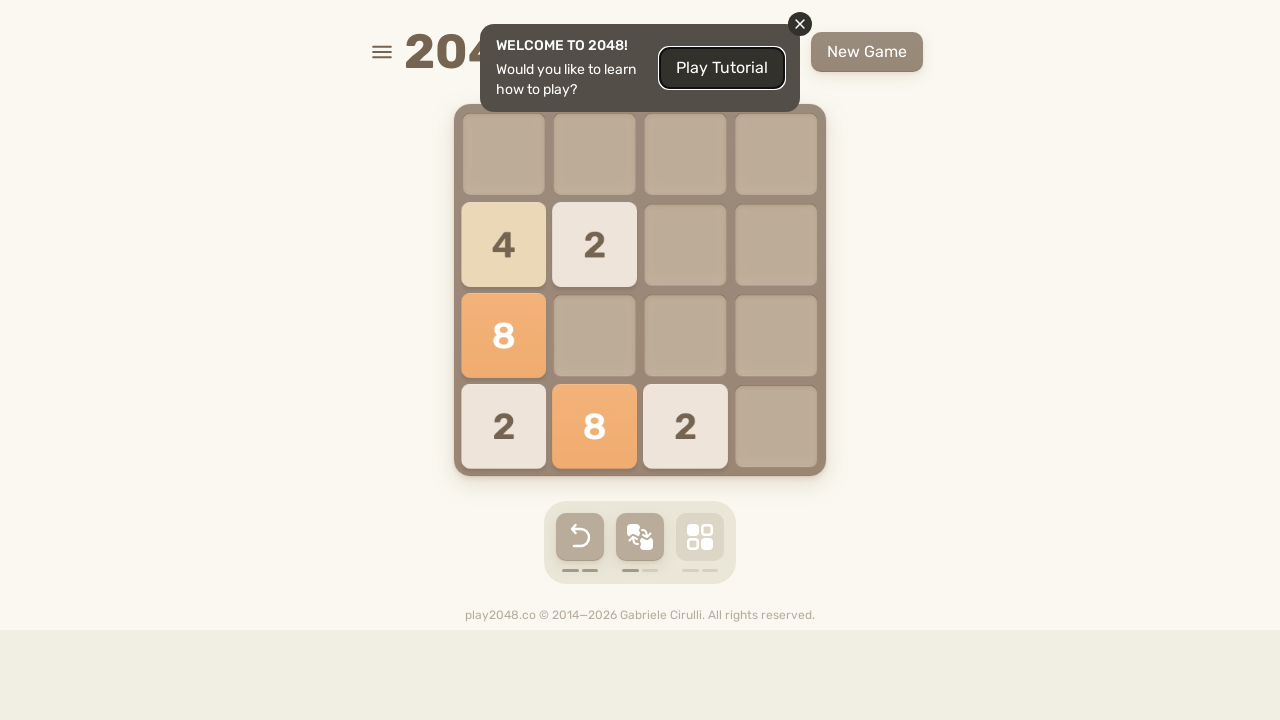

Waited 50ms after ArrowUp
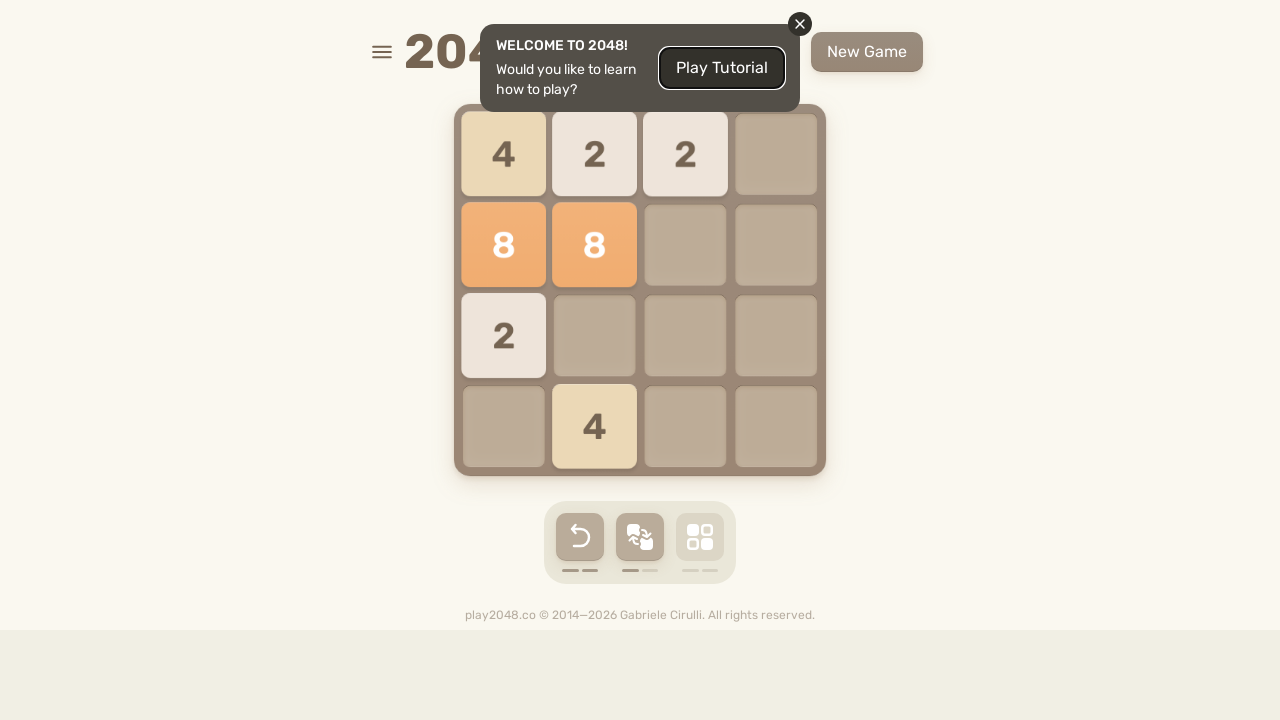

Pressed ArrowRight key on html
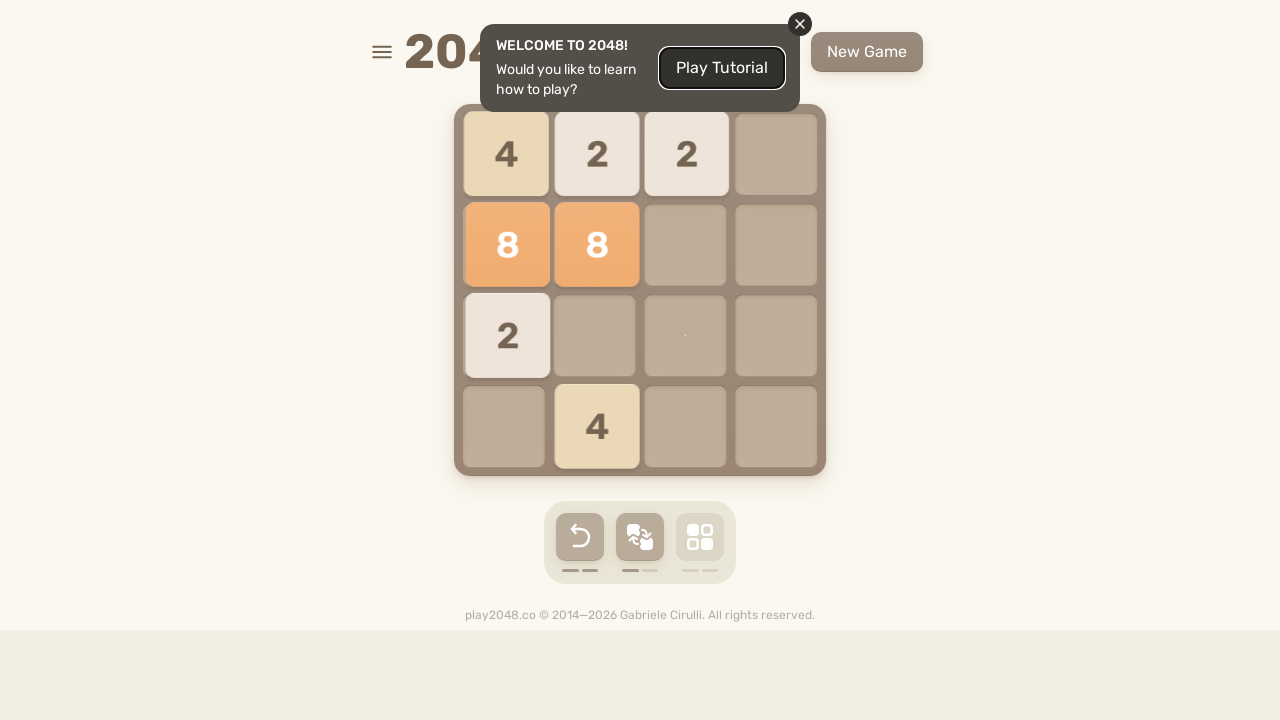

Waited 50ms after ArrowRight
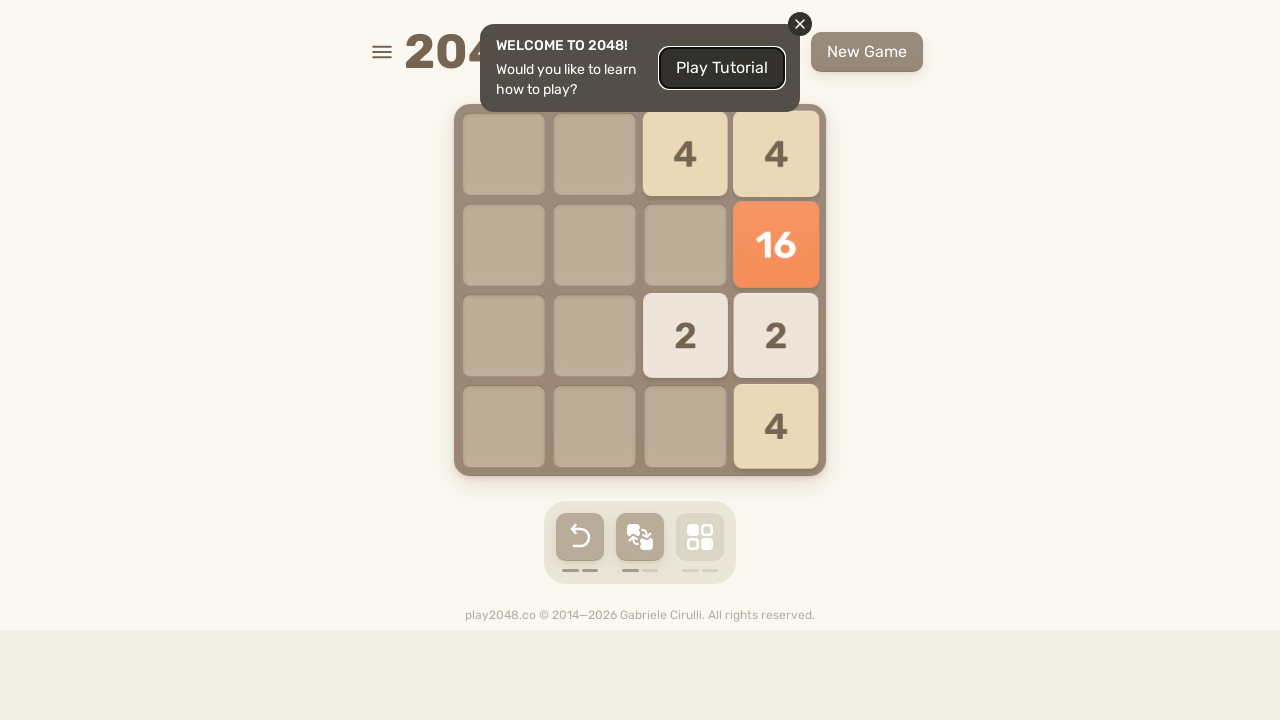

Checked for game over screen
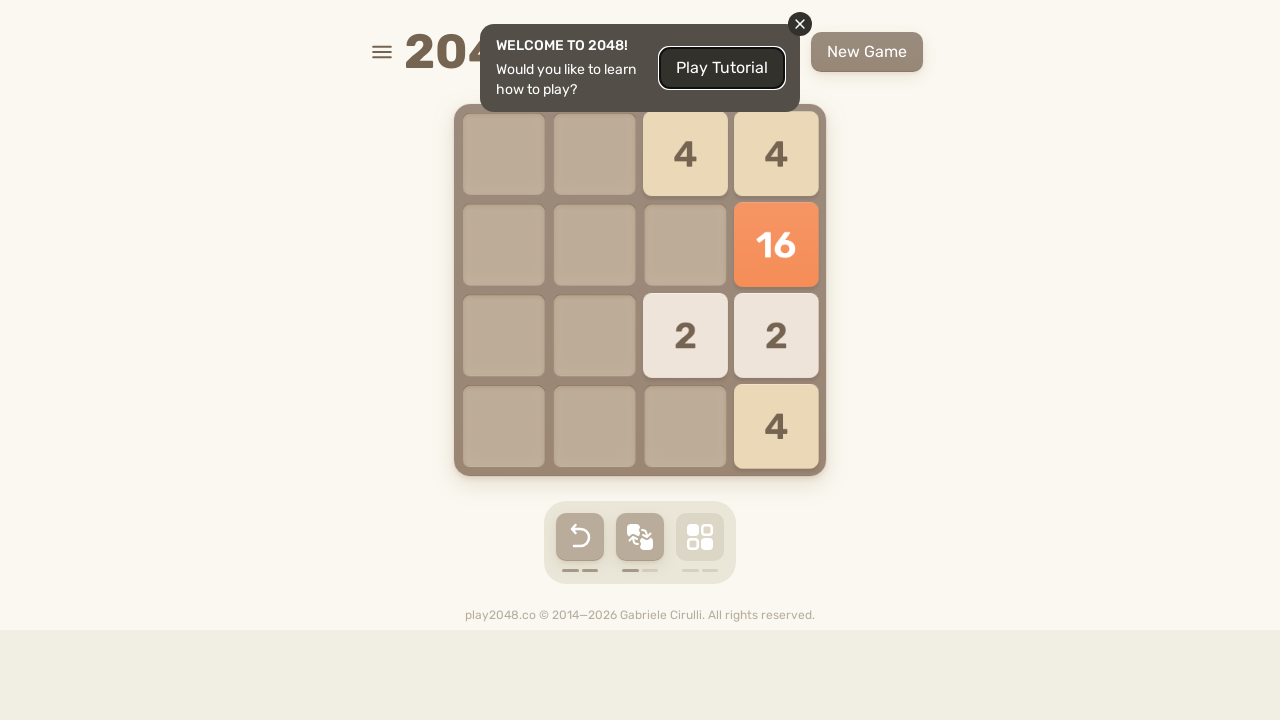

Pressed ArrowDown key on html
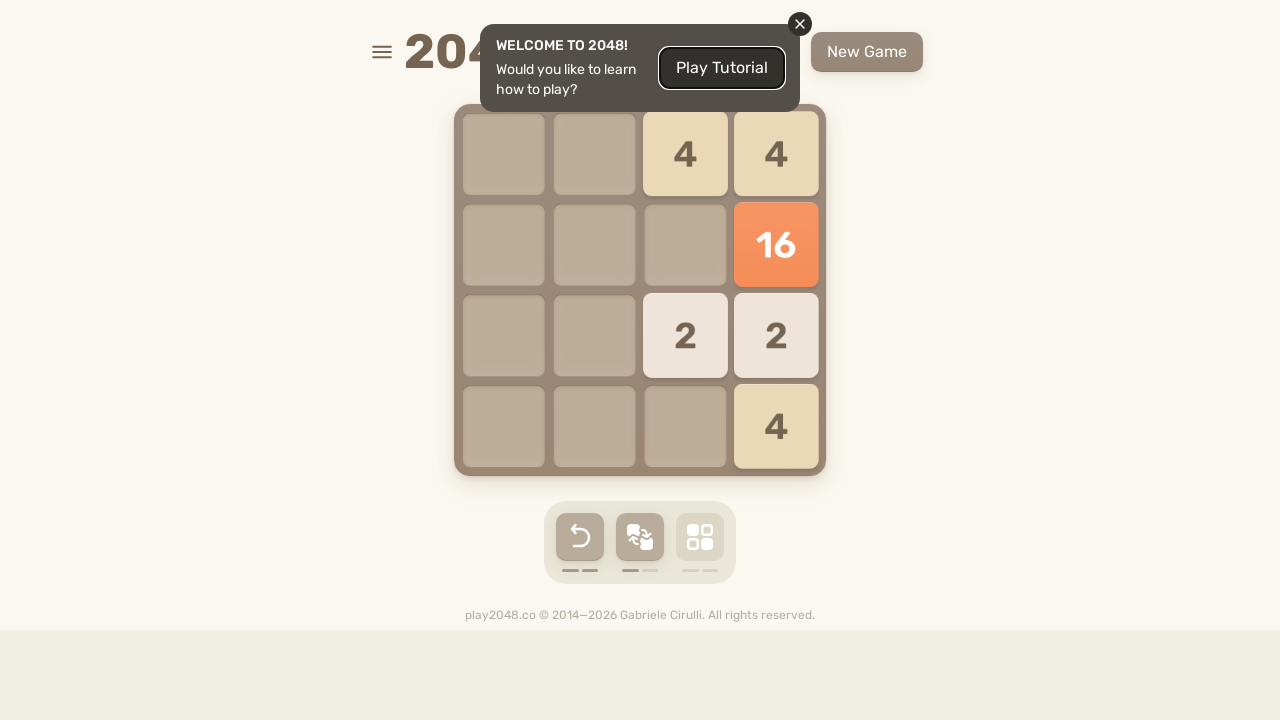

Waited 50ms after ArrowDown
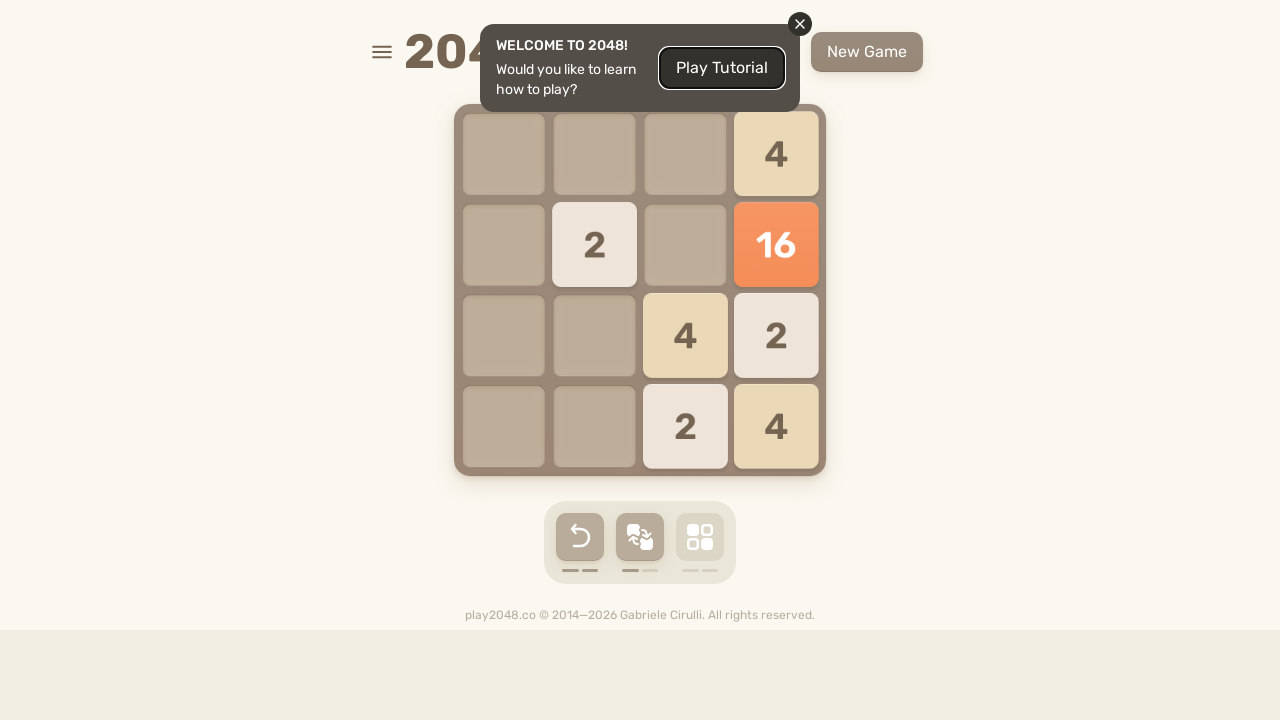

Pressed ArrowLeft key on html
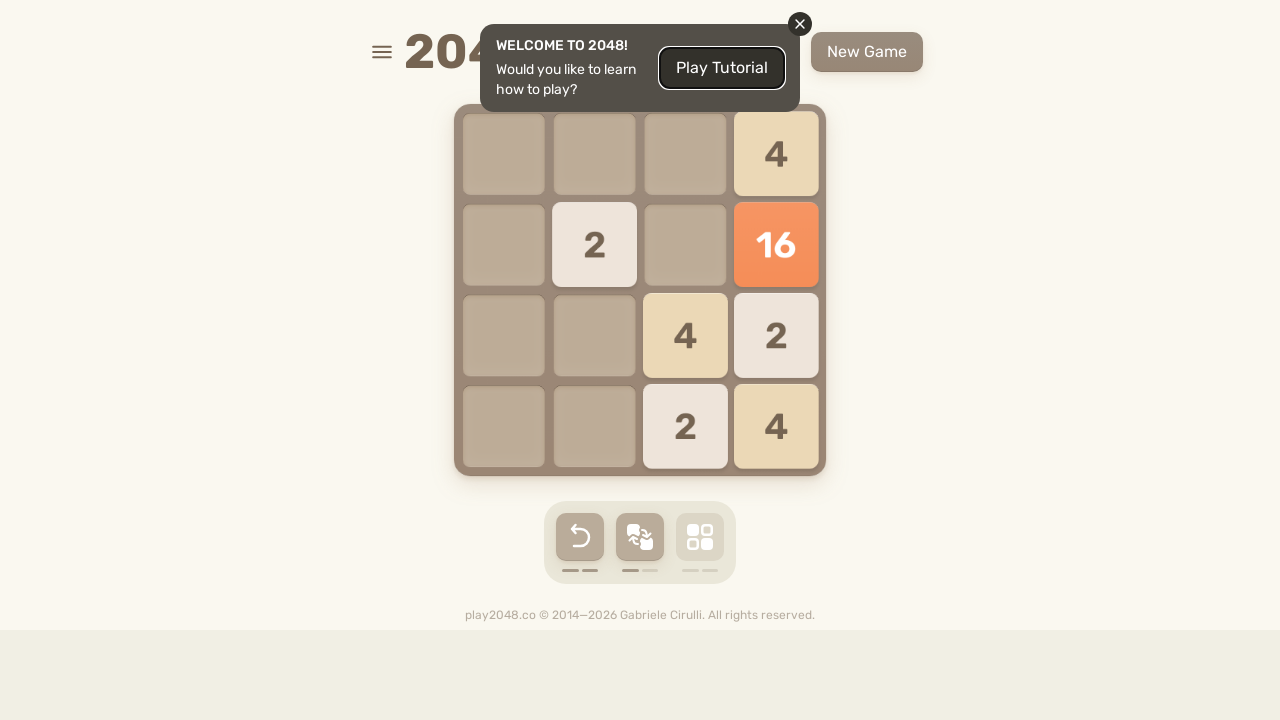

Waited 50ms after ArrowLeft
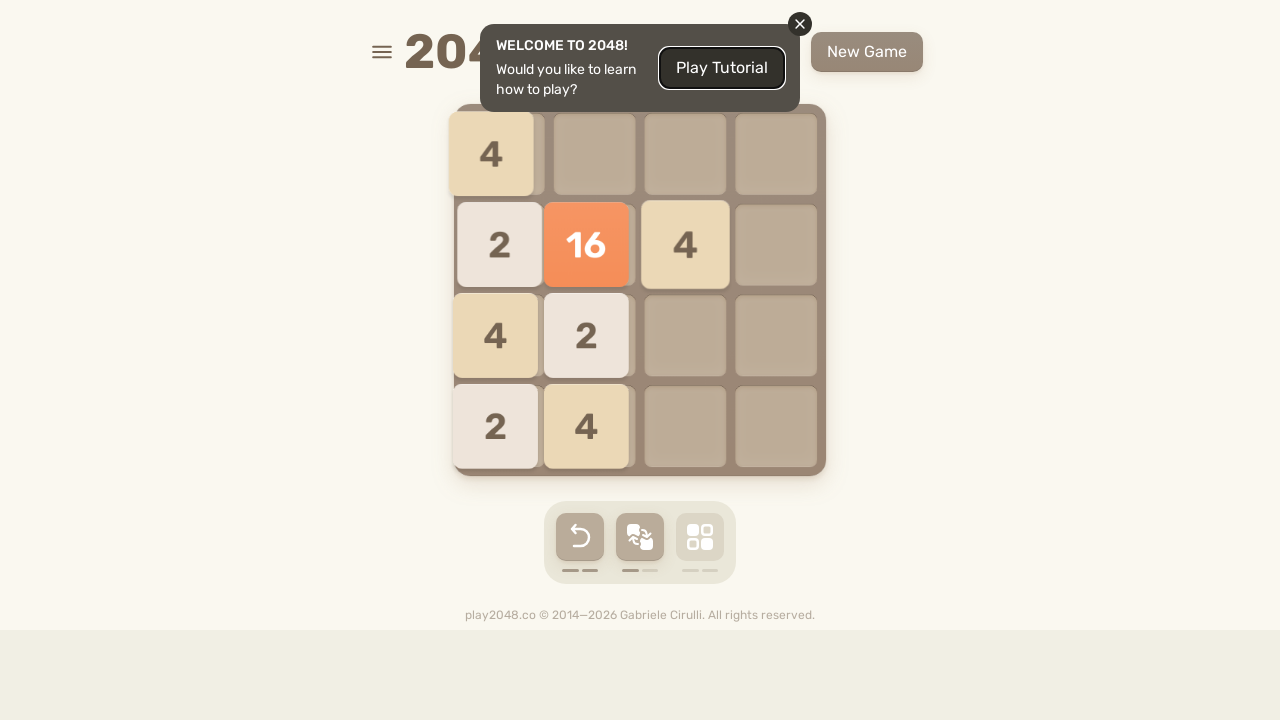

Pressed ArrowUp key on html
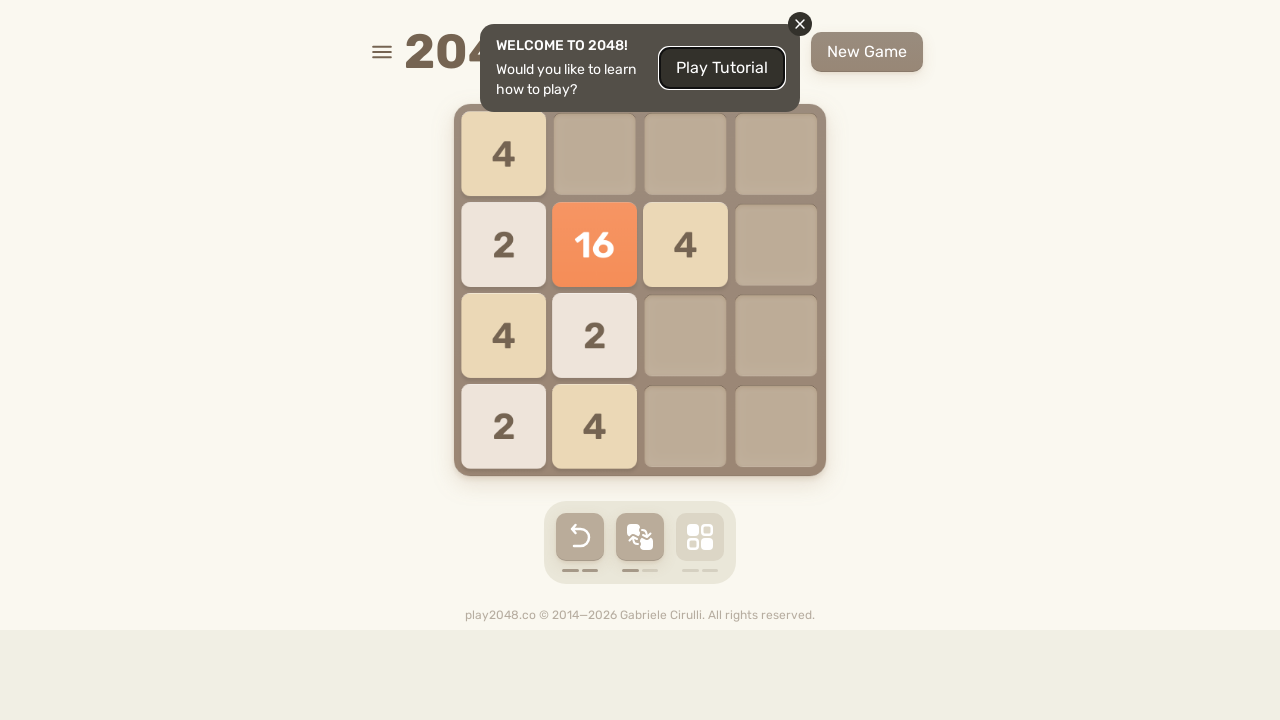

Waited 50ms after ArrowUp
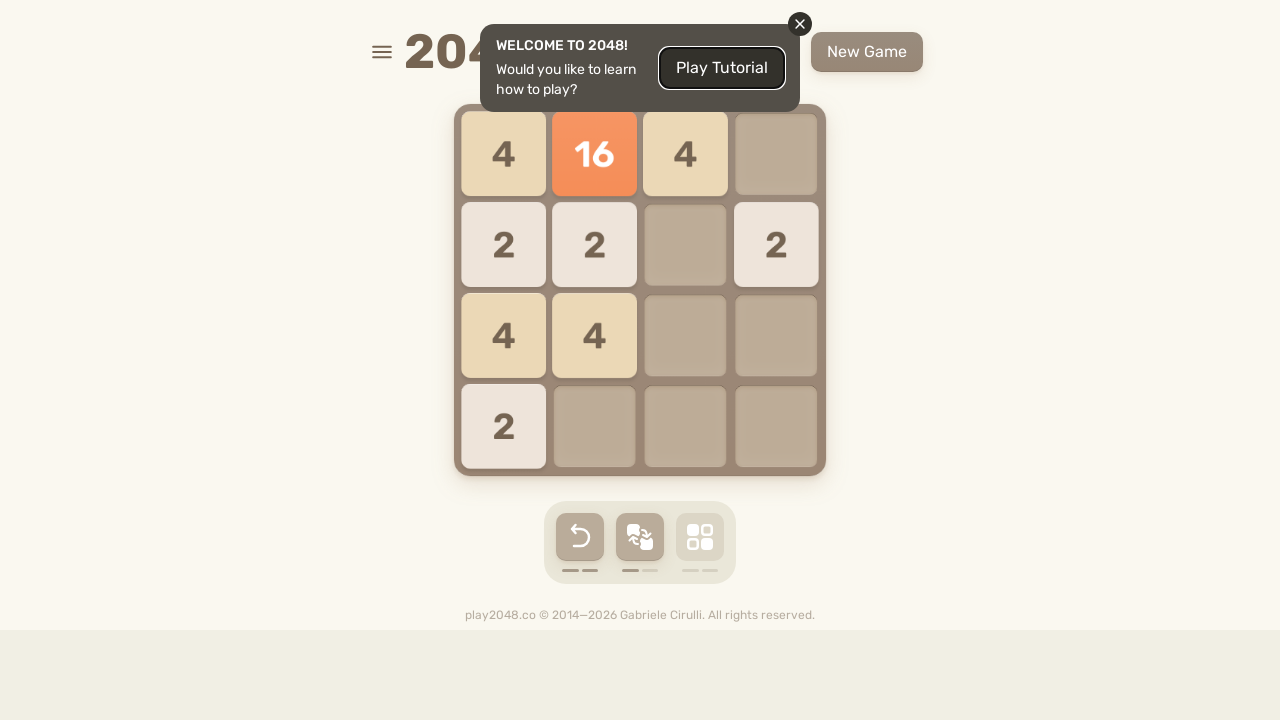

Pressed ArrowRight key on html
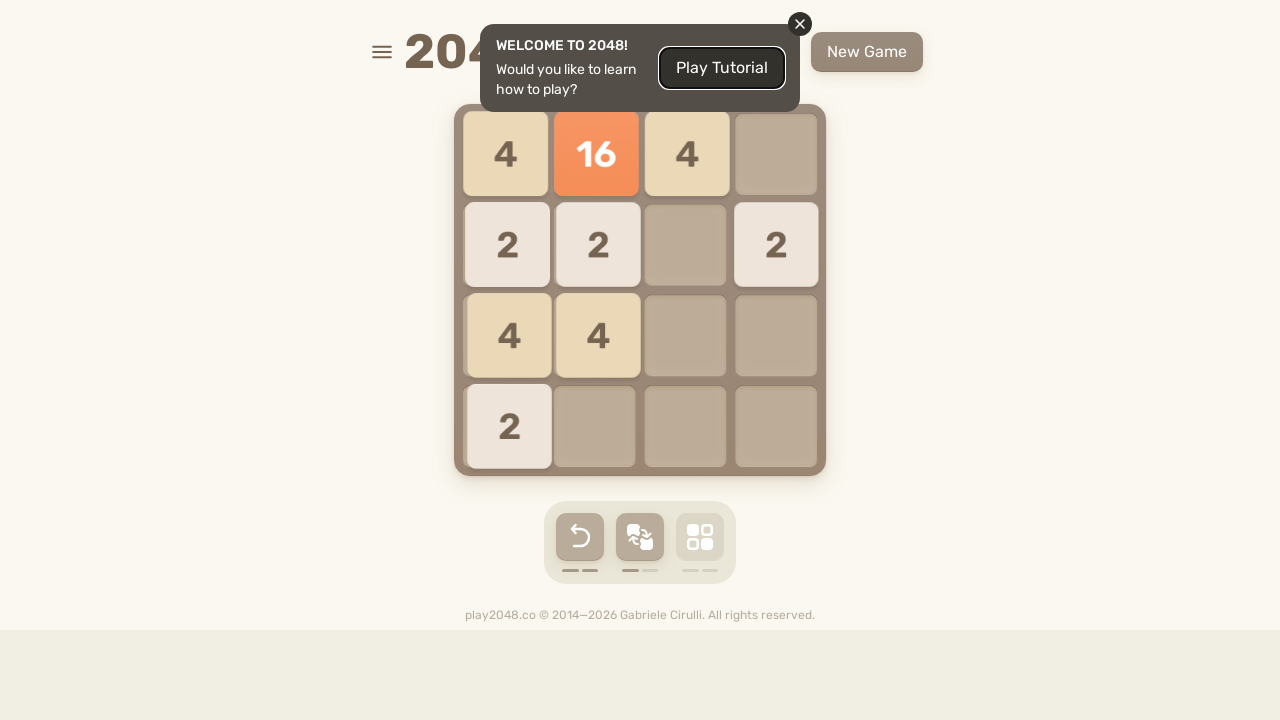

Waited 50ms after ArrowRight
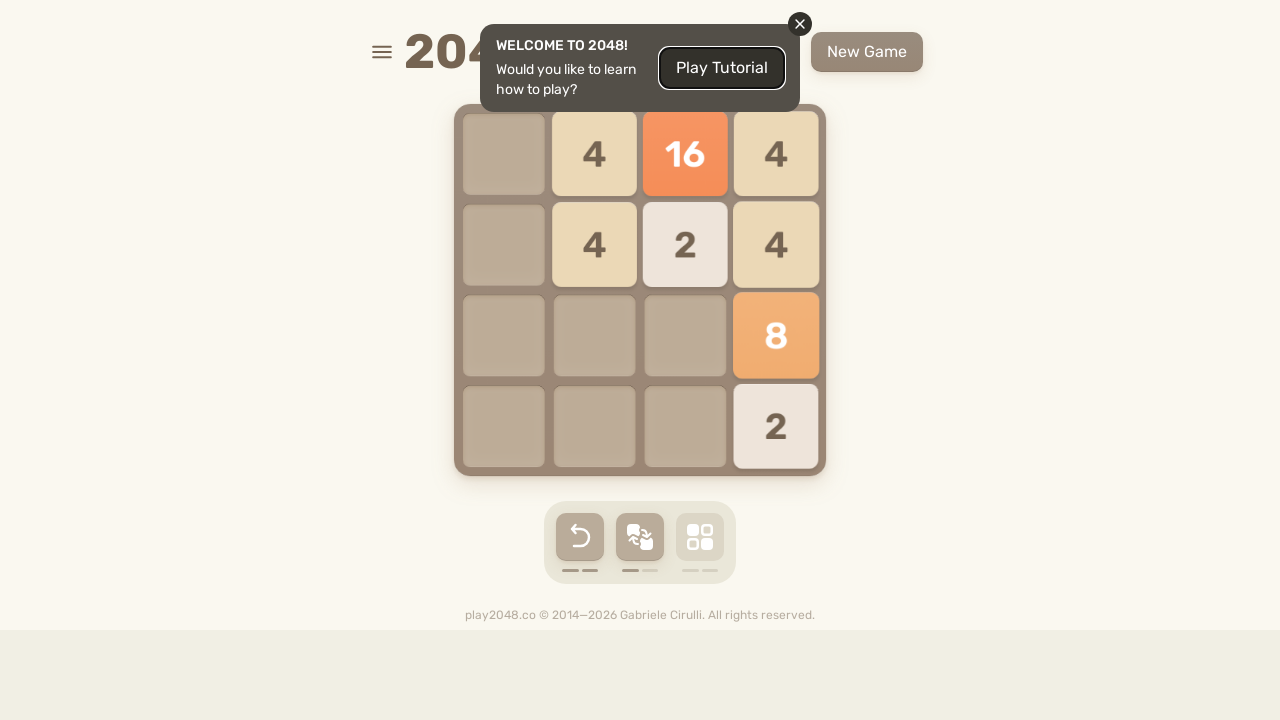

Checked for game over screen
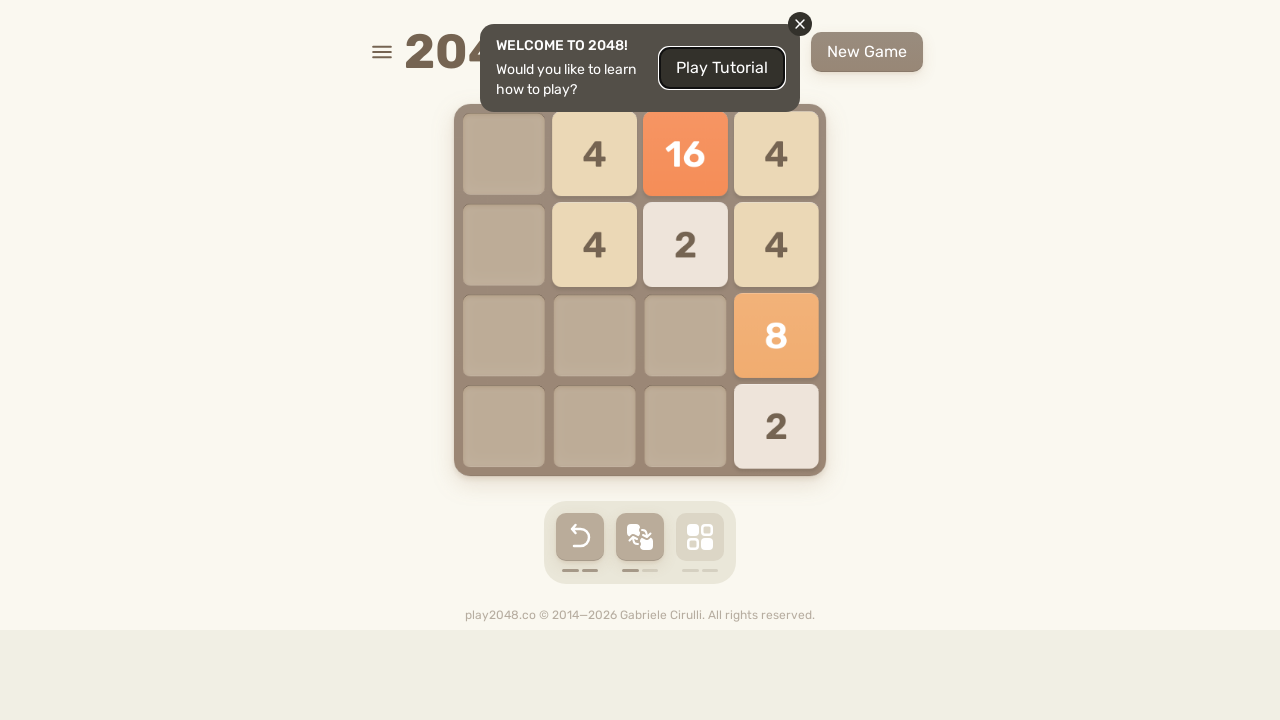

Pressed ArrowDown key on html
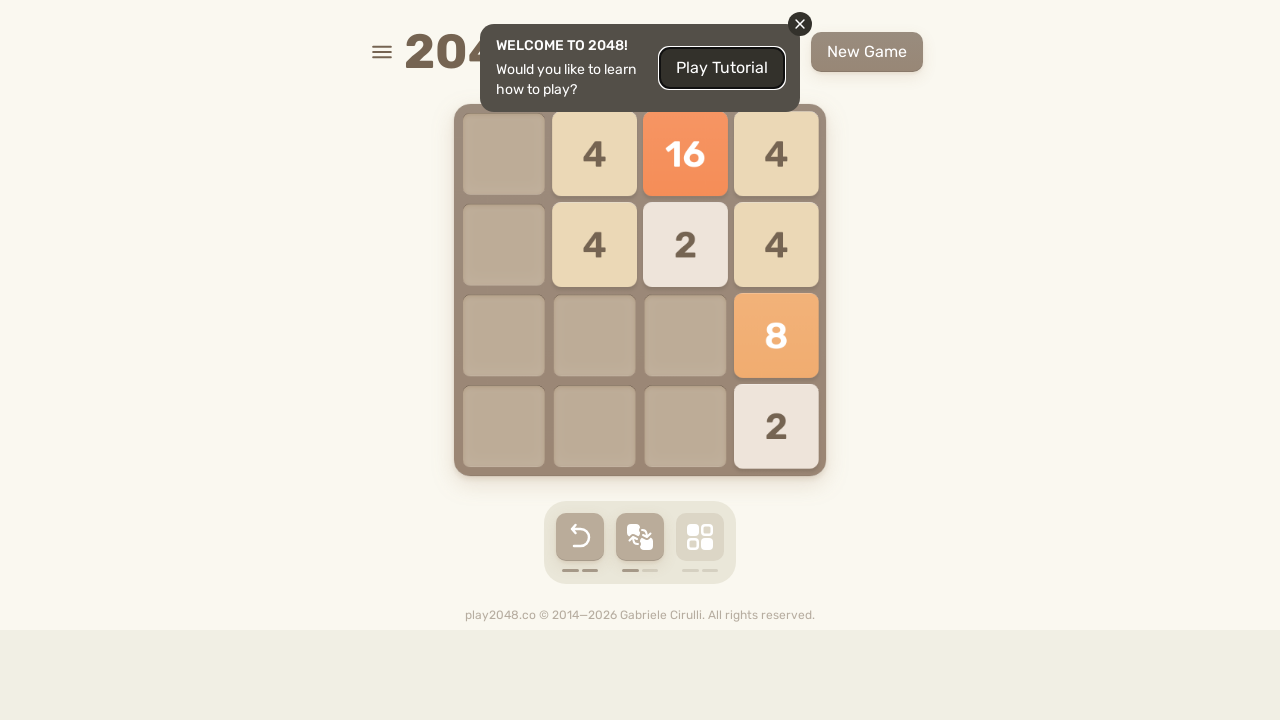

Waited 50ms after ArrowDown
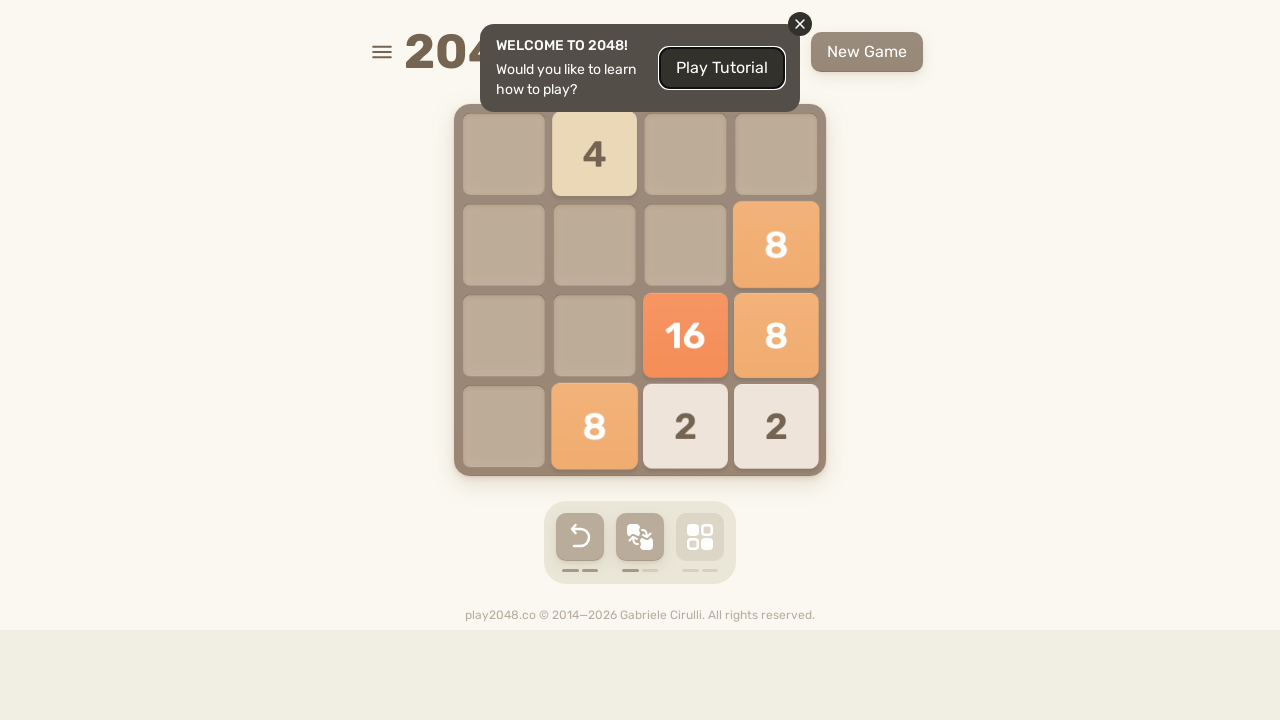

Pressed ArrowLeft key on html
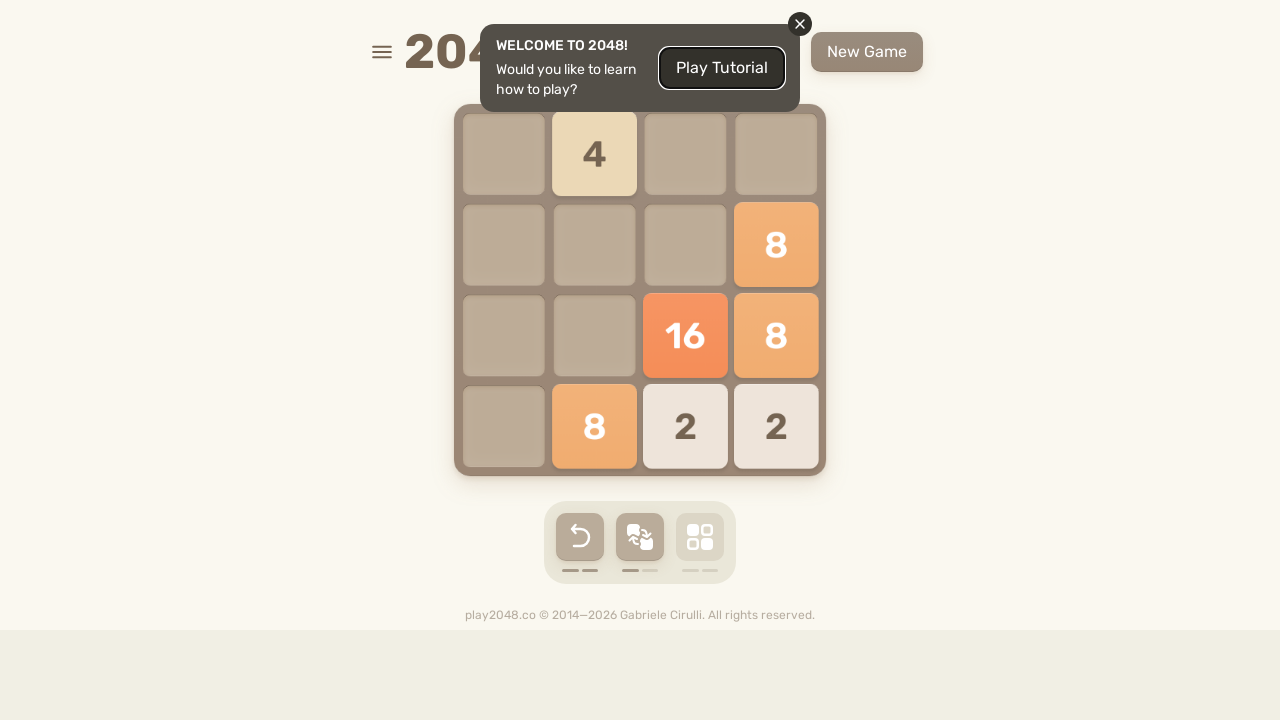

Waited 50ms after ArrowLeft
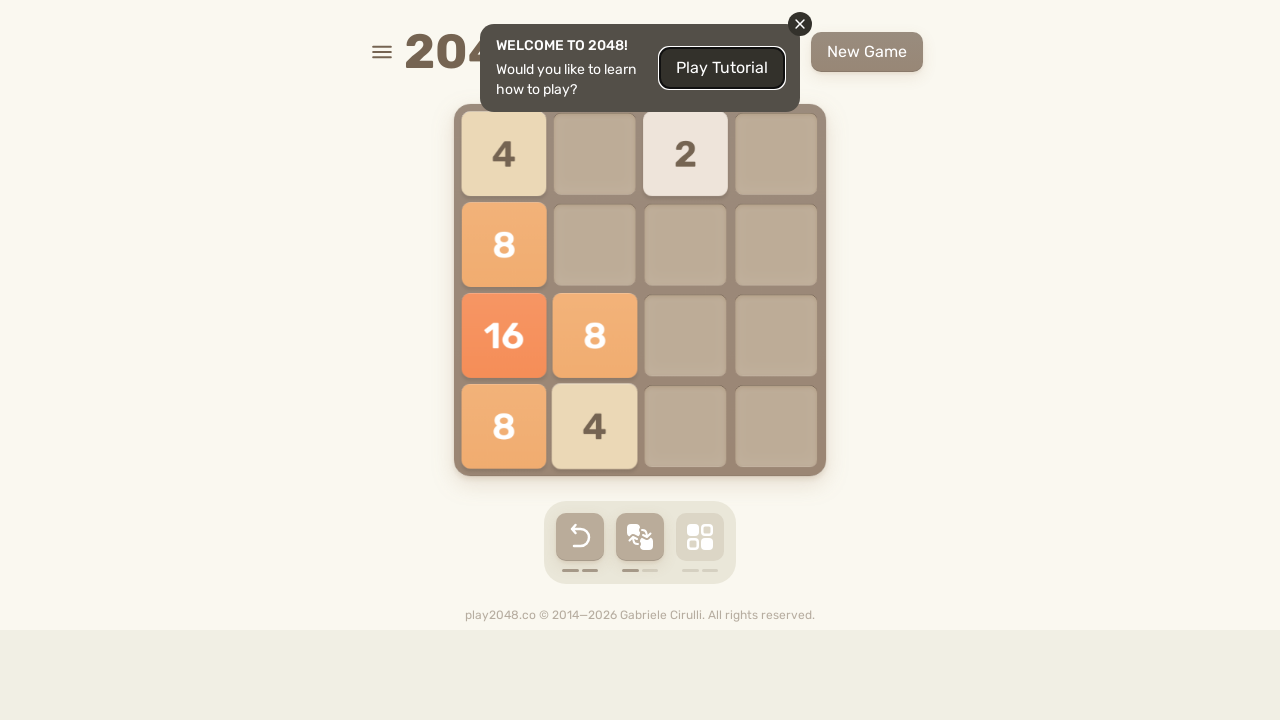

Pressed ArrowUp key on html
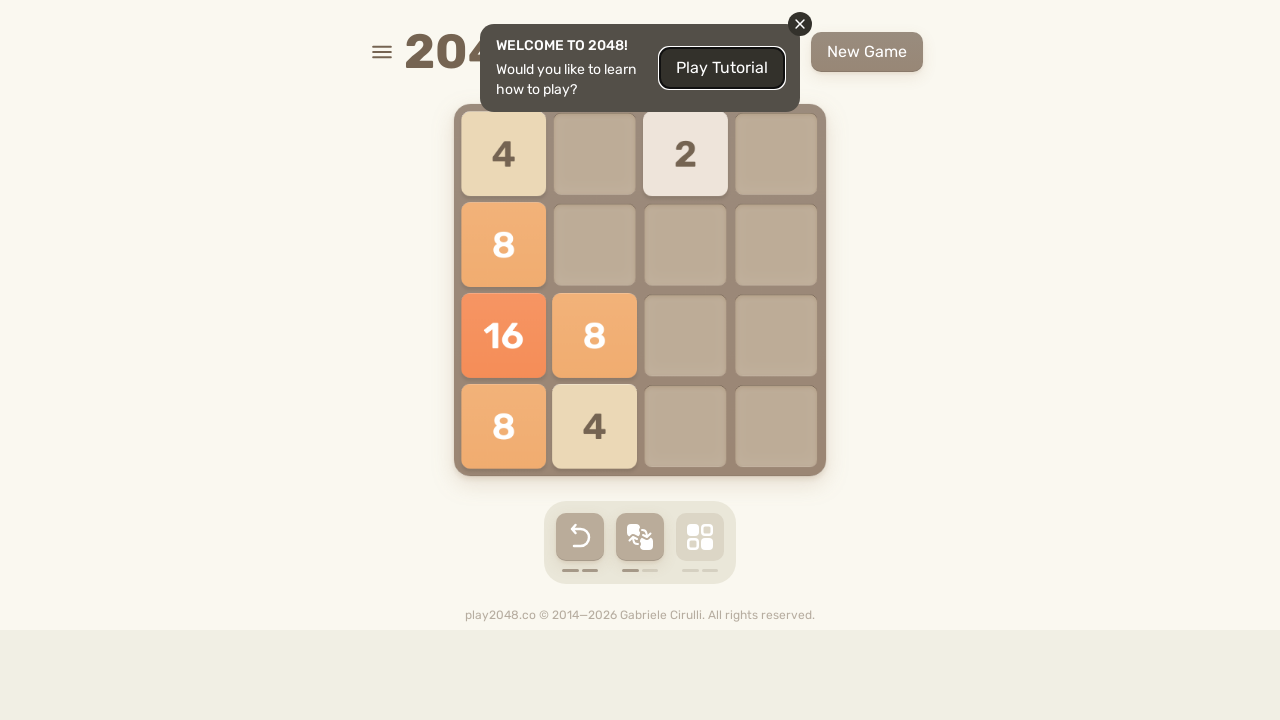

Waited 50ms after ArrowUp
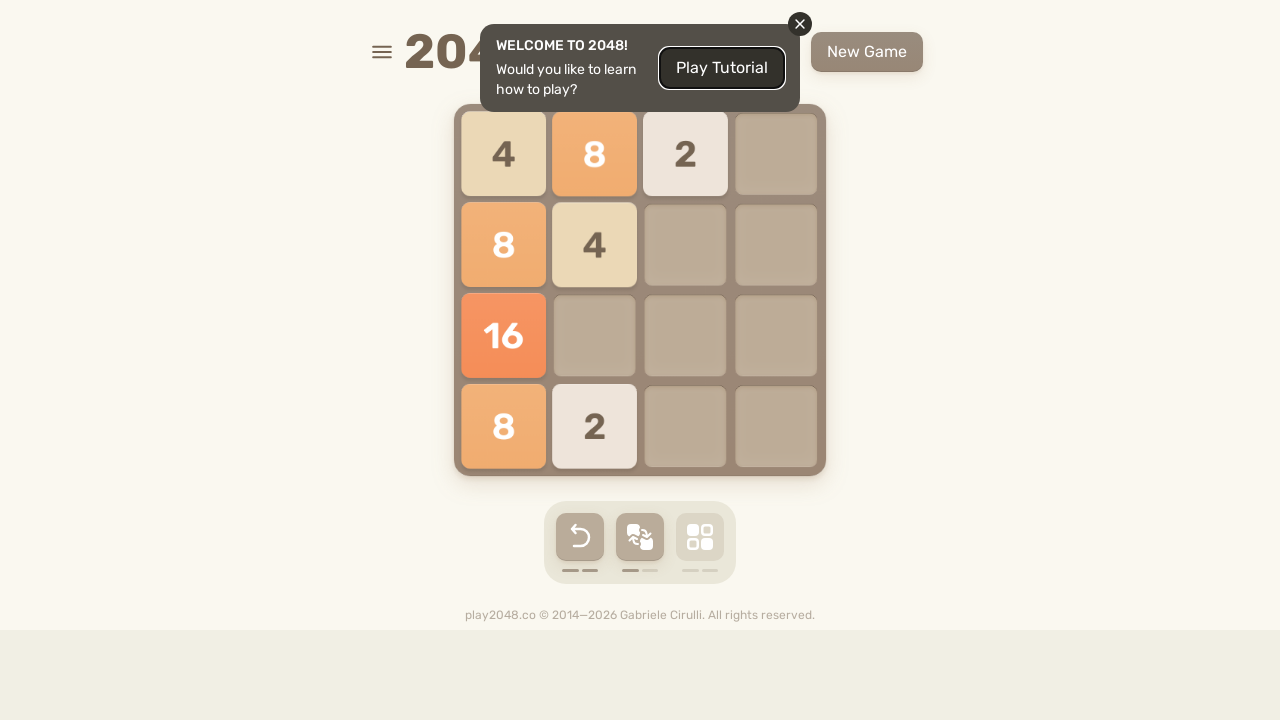

Pressed ArrowRight key on html
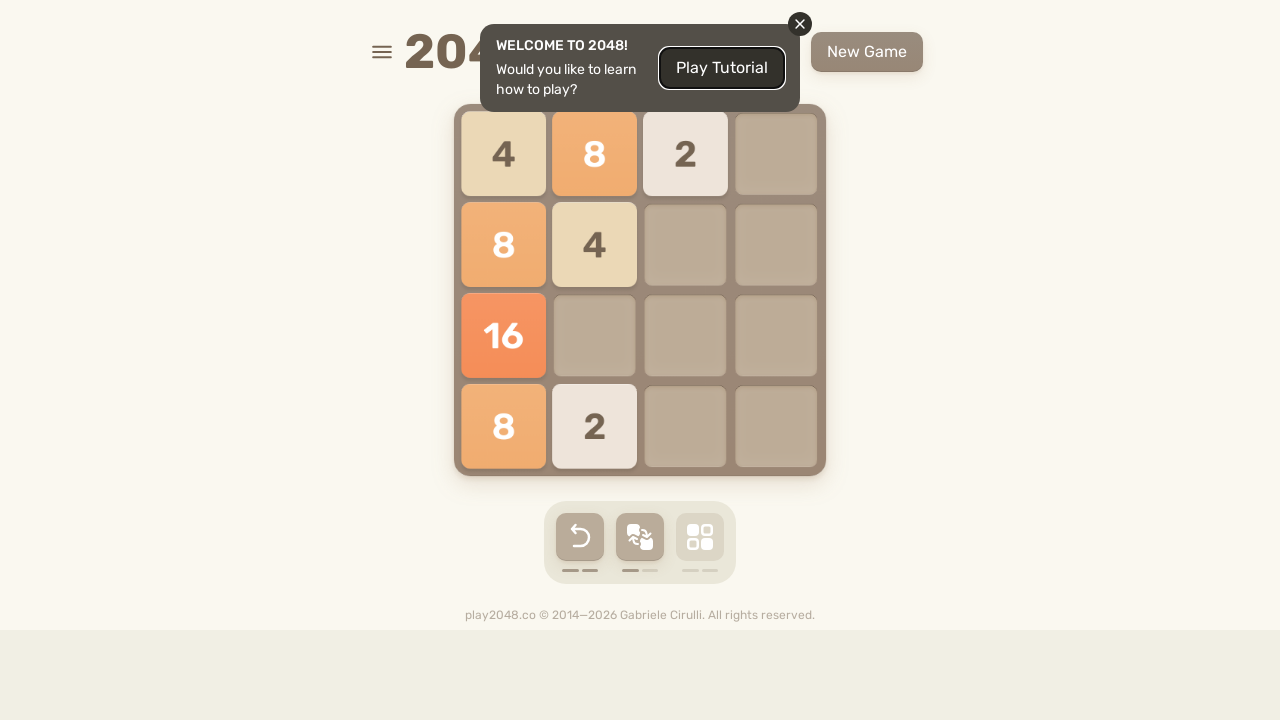

Waited 50ms after ArrowRight
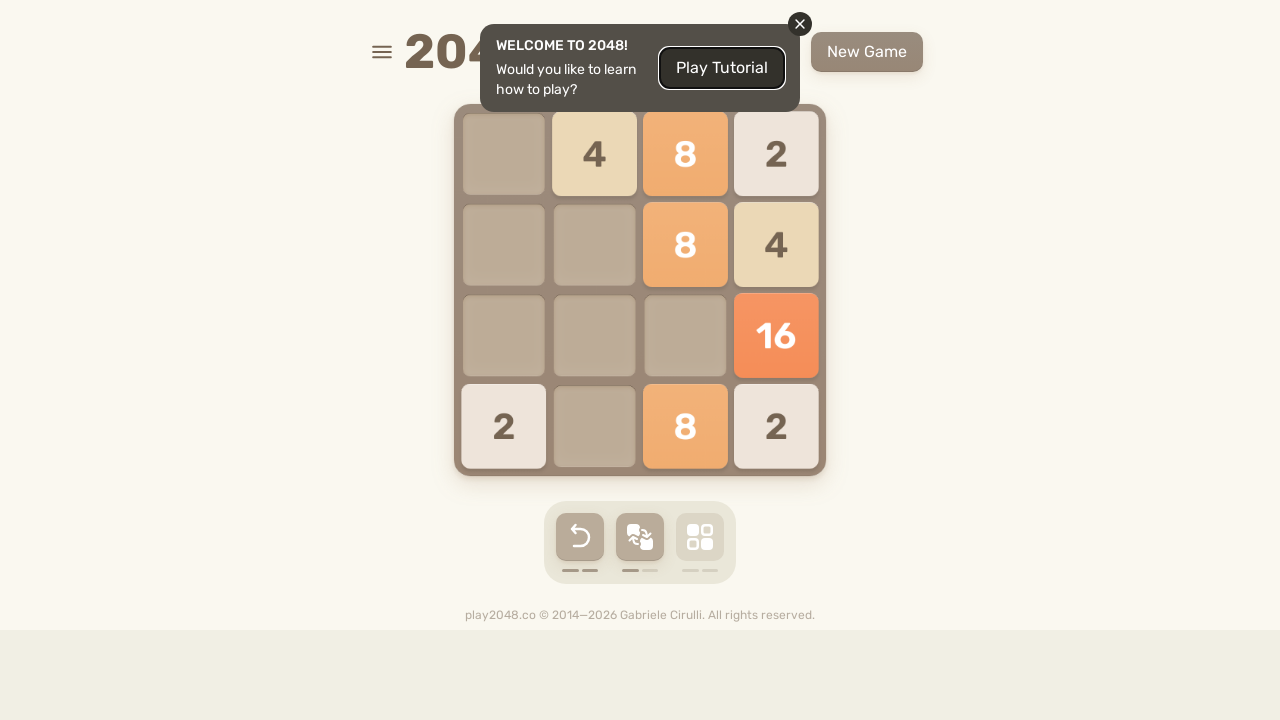

Checked for game over screen
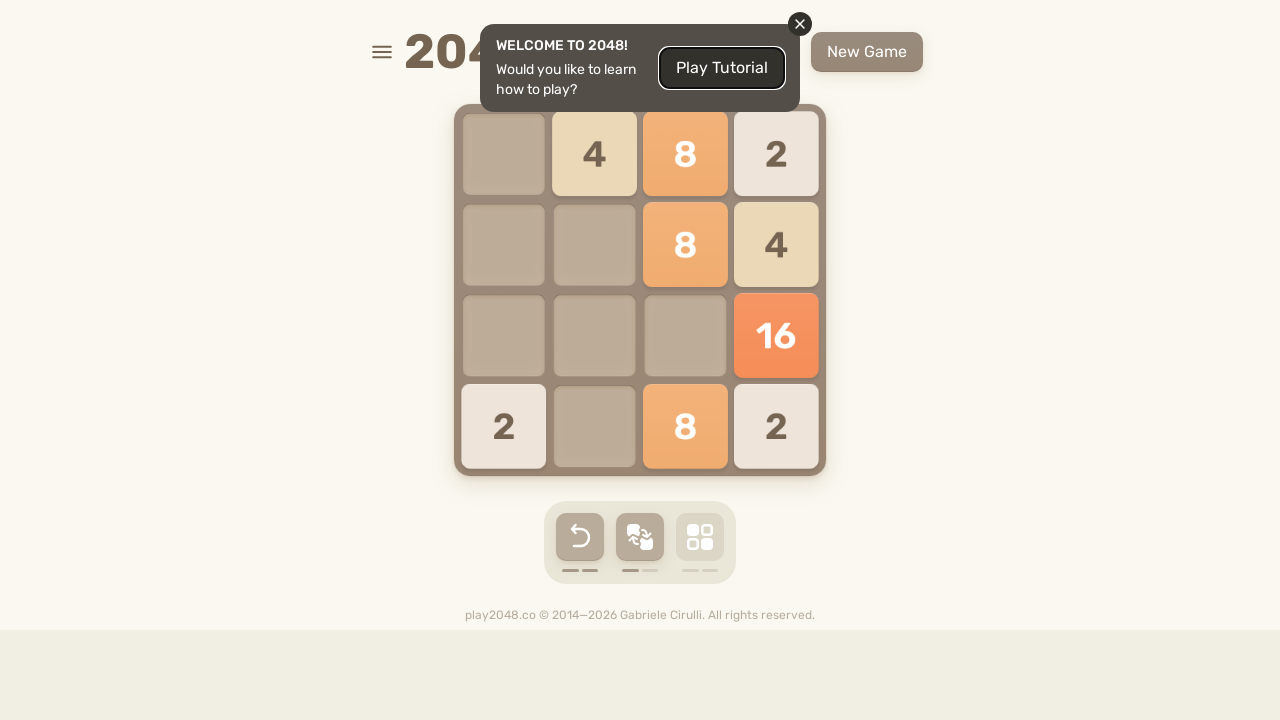

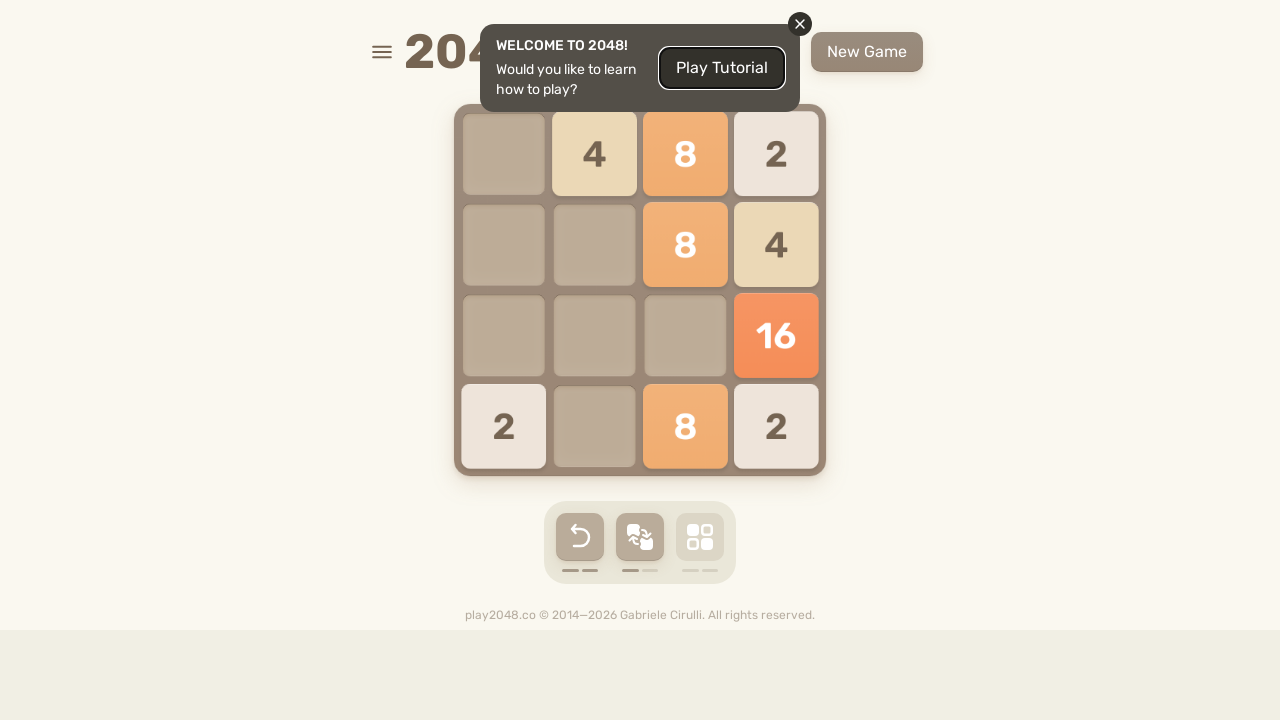